Automates playing the "1 to 50" number clicking game by sequentially clicking on numbers from 1 to 50 in order

Starting URL: https://zzzscore.com/1to50/en/

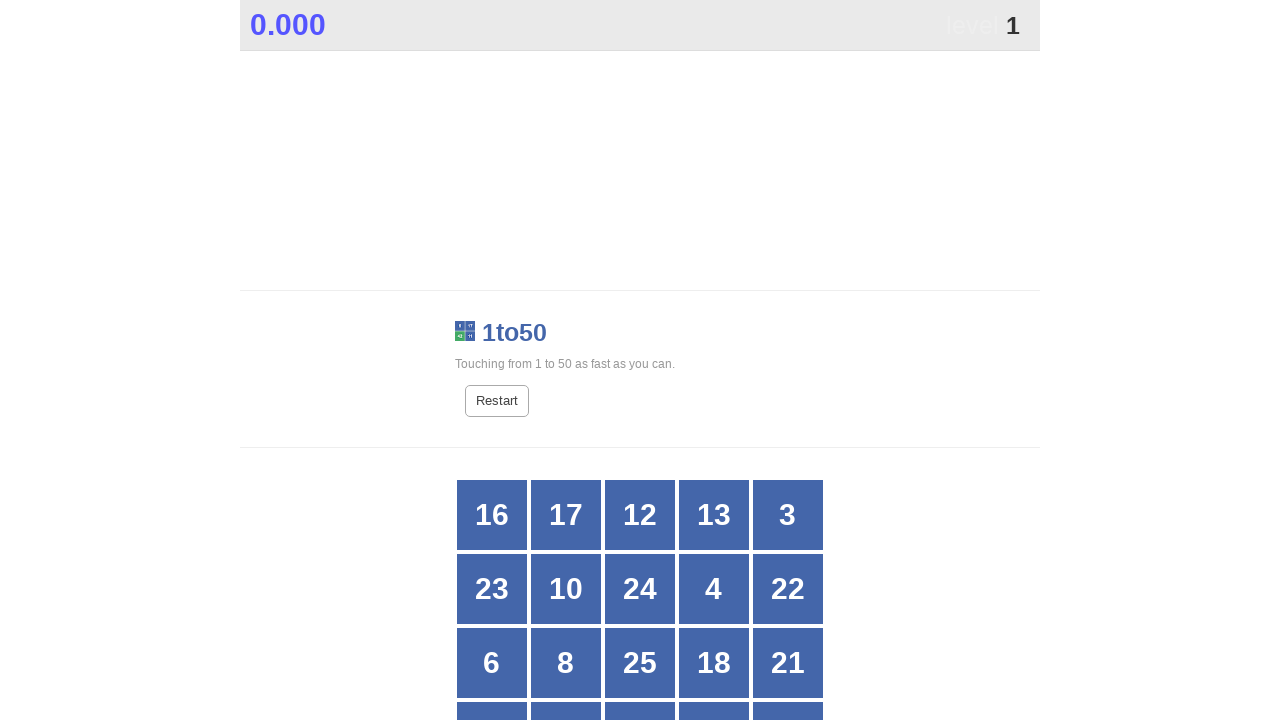

Game loaded and game board with visible numbers is ready
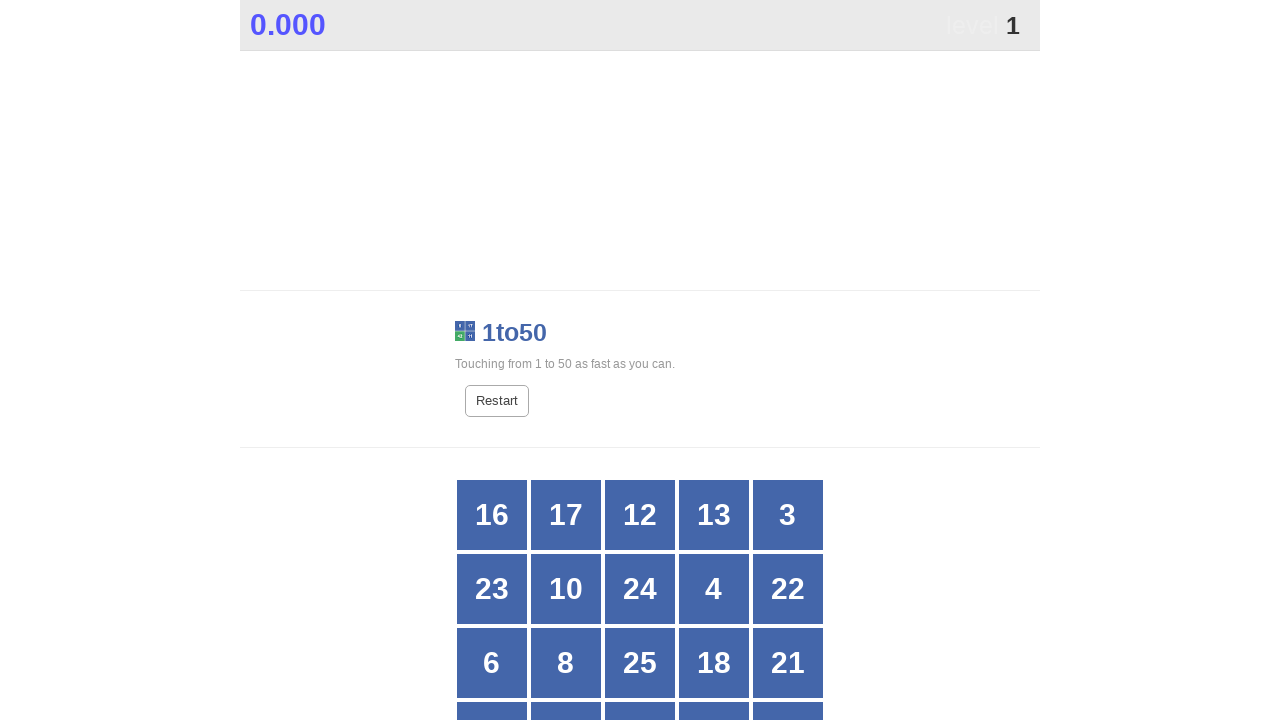

Clicked on number 1 at (566, 361) on //div[contains(@style, 'opacity: 1;') and .//text()[normalize-space() = '1']]
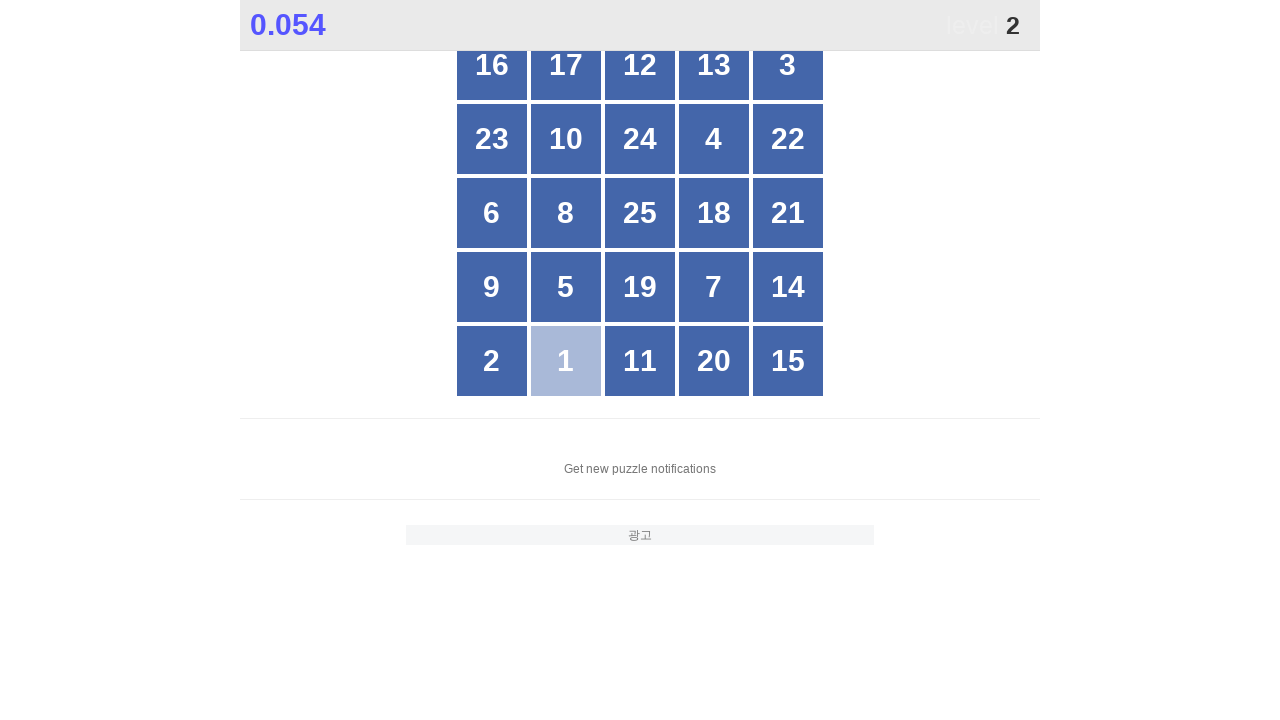

Clicked on number 2 at (492, 361) on //div[contains(@style, 'opacity: 1;') and .//text()[normalize-space() = '2']]
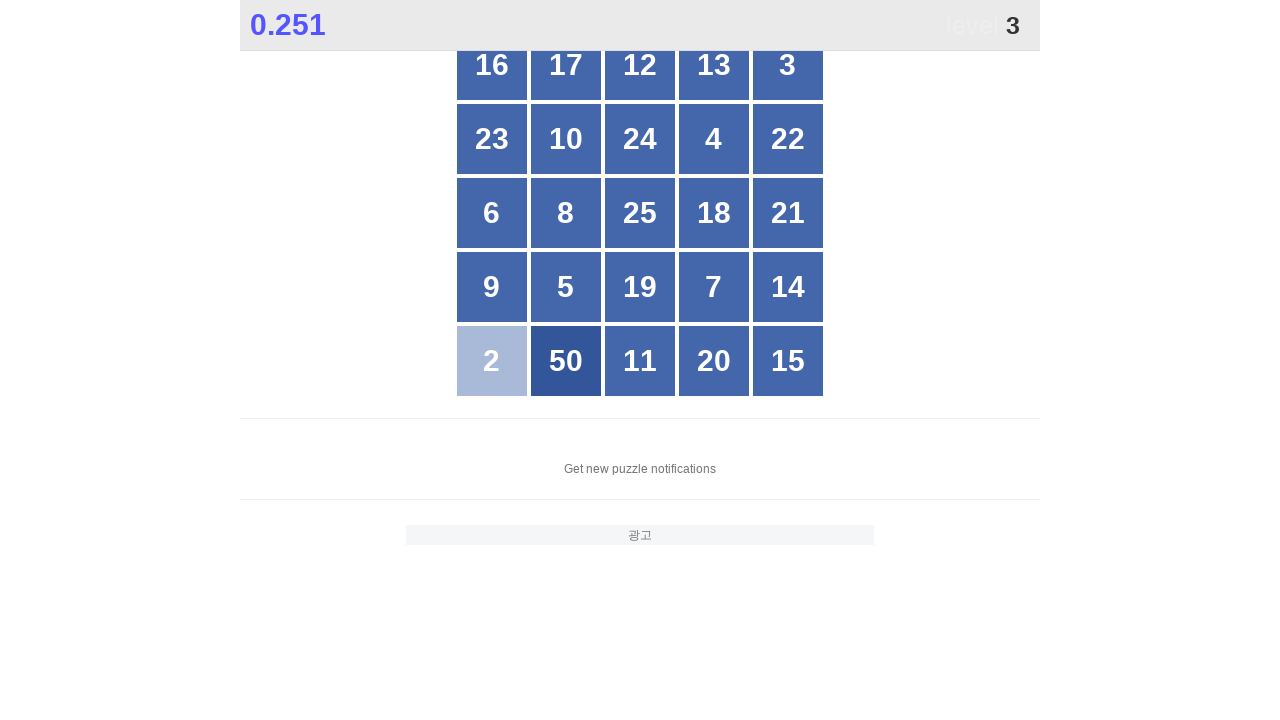

Clicked on number 3 at (788, 65) on //div[contains(@style, 'opacity: 1;') and .//text()[normalize-space() = '3']]
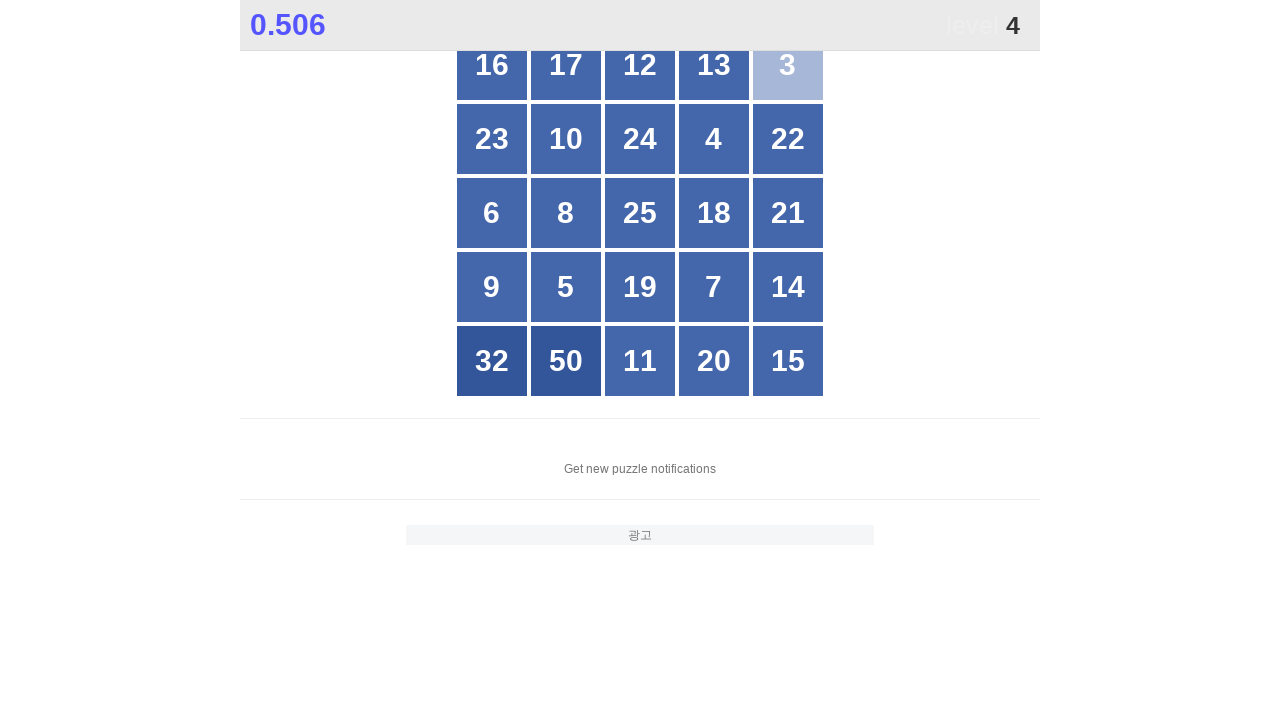

Clicked on number 4 at (714, 139) on //div[contains(@style, 'opacity: 1;') and .//text()[normalize-space() = '4']]
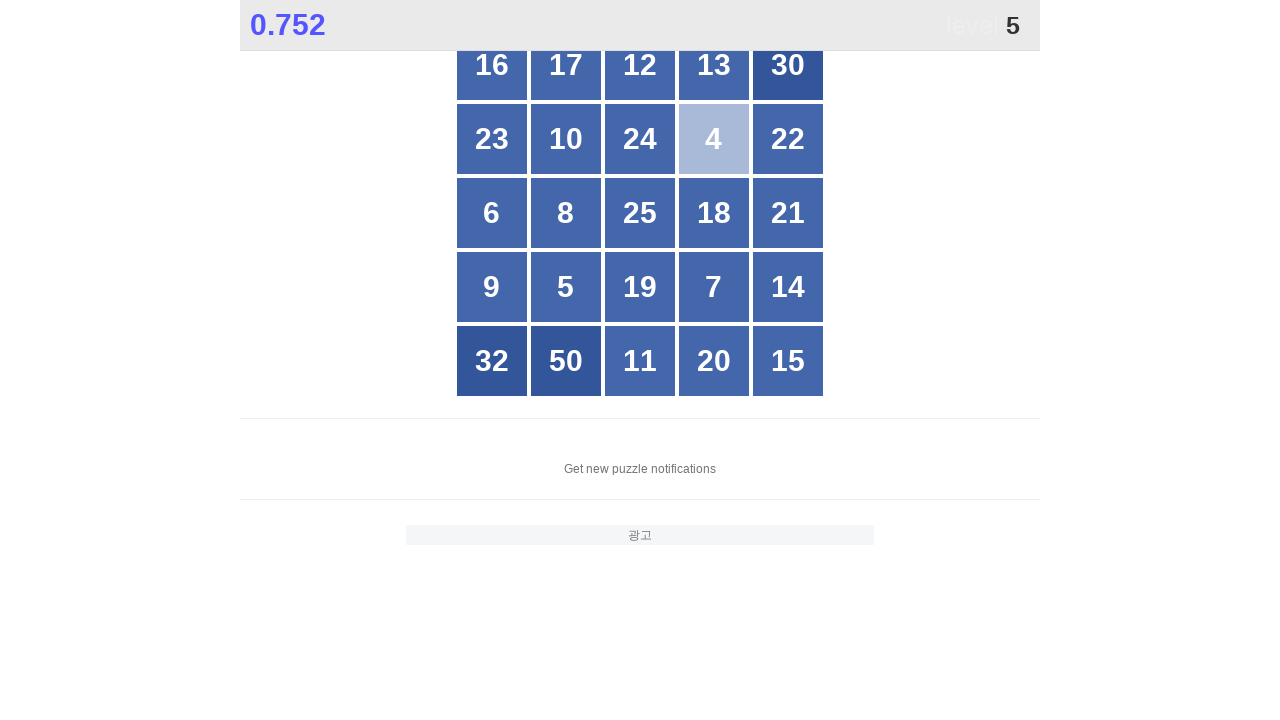

Clicked on number 5 at (566, 287) on //div[contains(@style, 'opacity: 1;') and .//text()[normalize-space() = '5']]
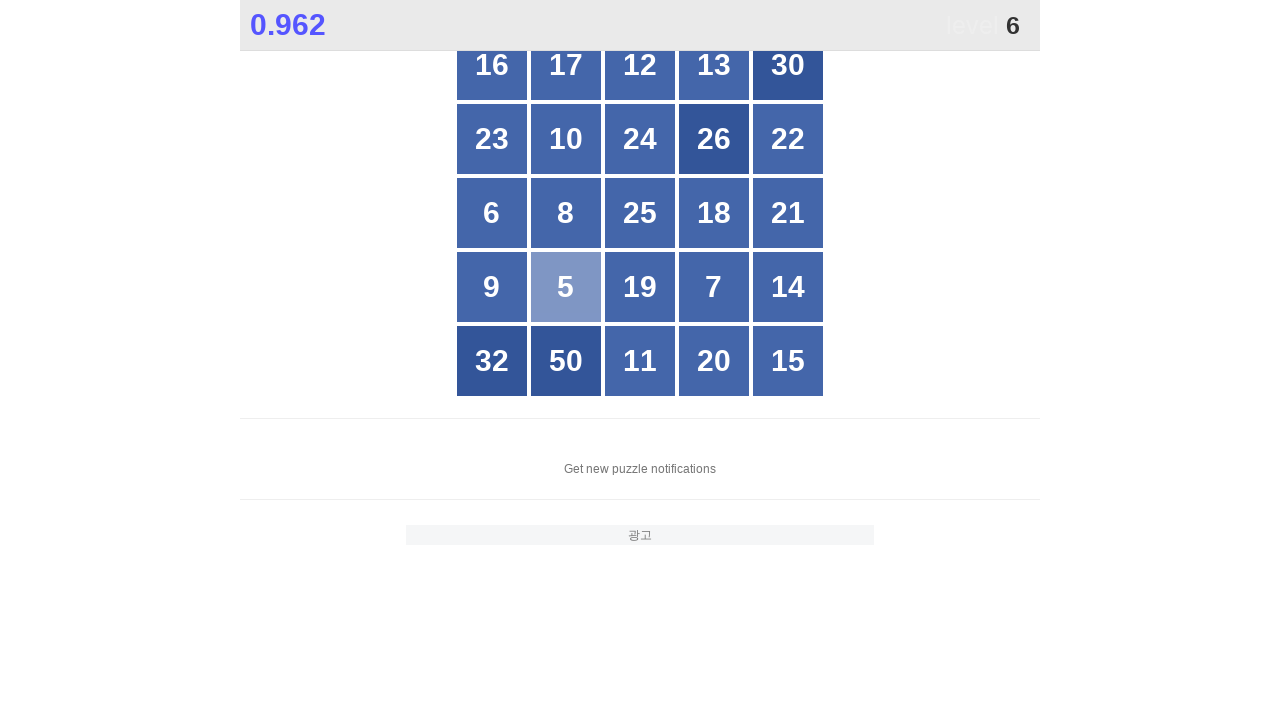

Clicked on number 6 at (492, 213) on //div[contains(@style, 'opacity: 1;') and .//text()[normalize-space() = '6']]
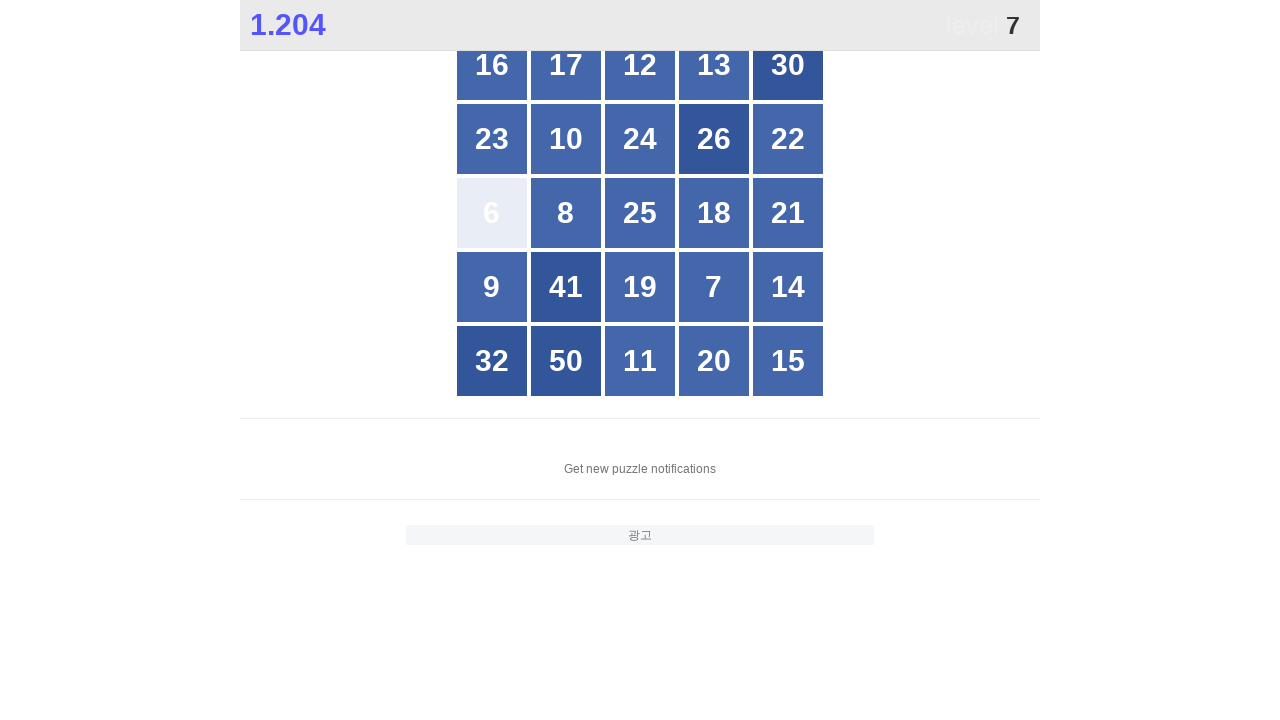

Clicked on number 7 at (714, 287) on //div[contains(@style, 'opacity: 1;') and .//text()[normalize-space() = '7']]
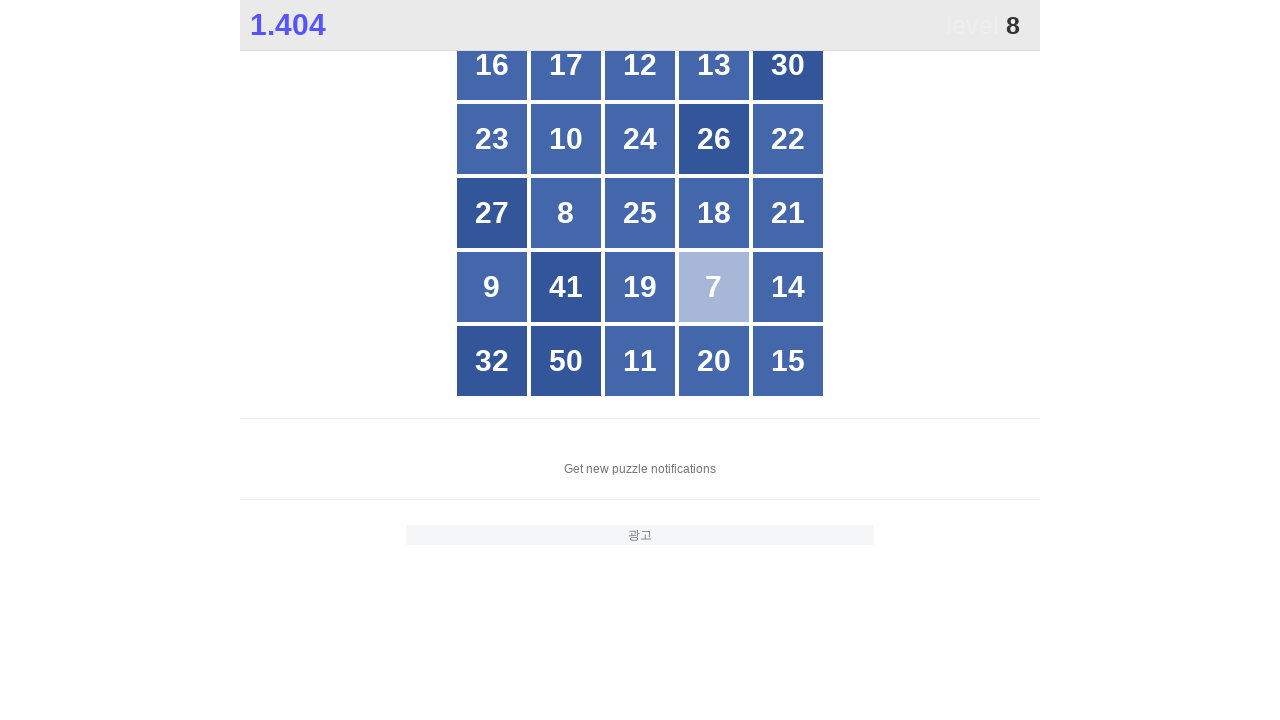

Clicked on number 8 at (566, 213) on //div[contains(@style, 'opacity: 1;') and .//text()[normalize-space() = '8']]
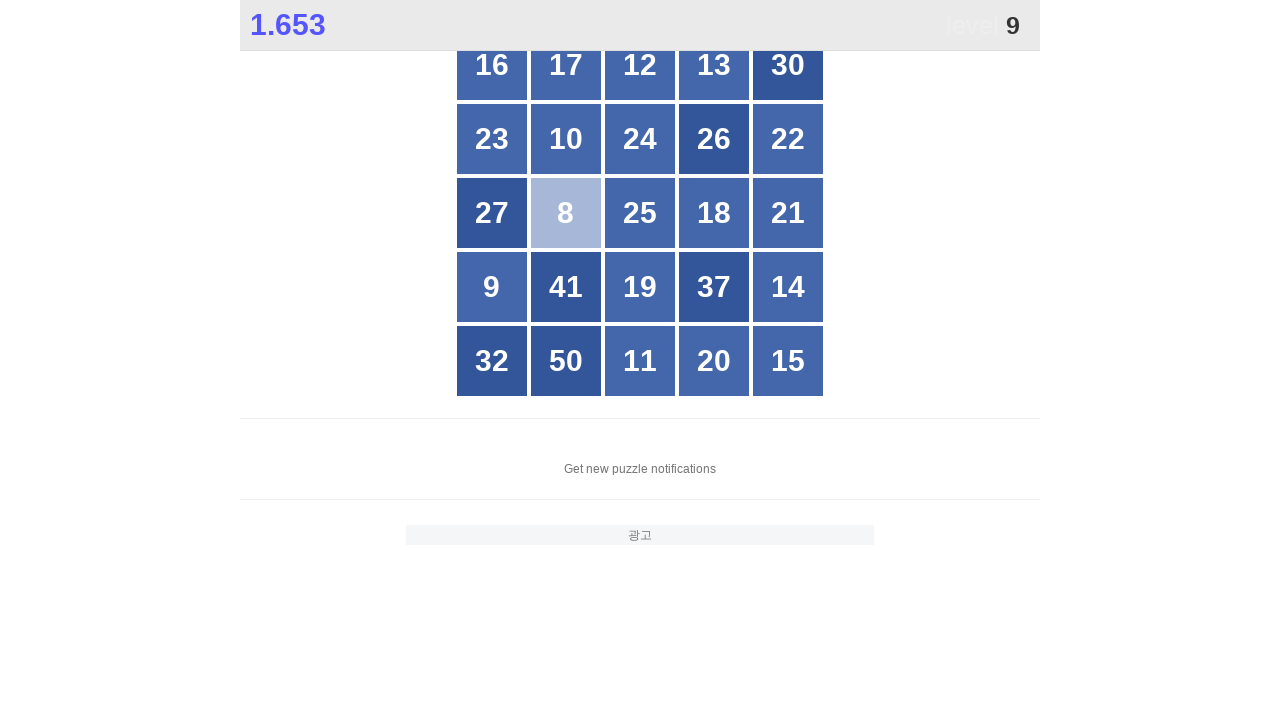

Clicked on number 9 at (492, 287) on //div[contains(@style, 'opacity: 1;') and .//text()[normalize-space() = '9']]
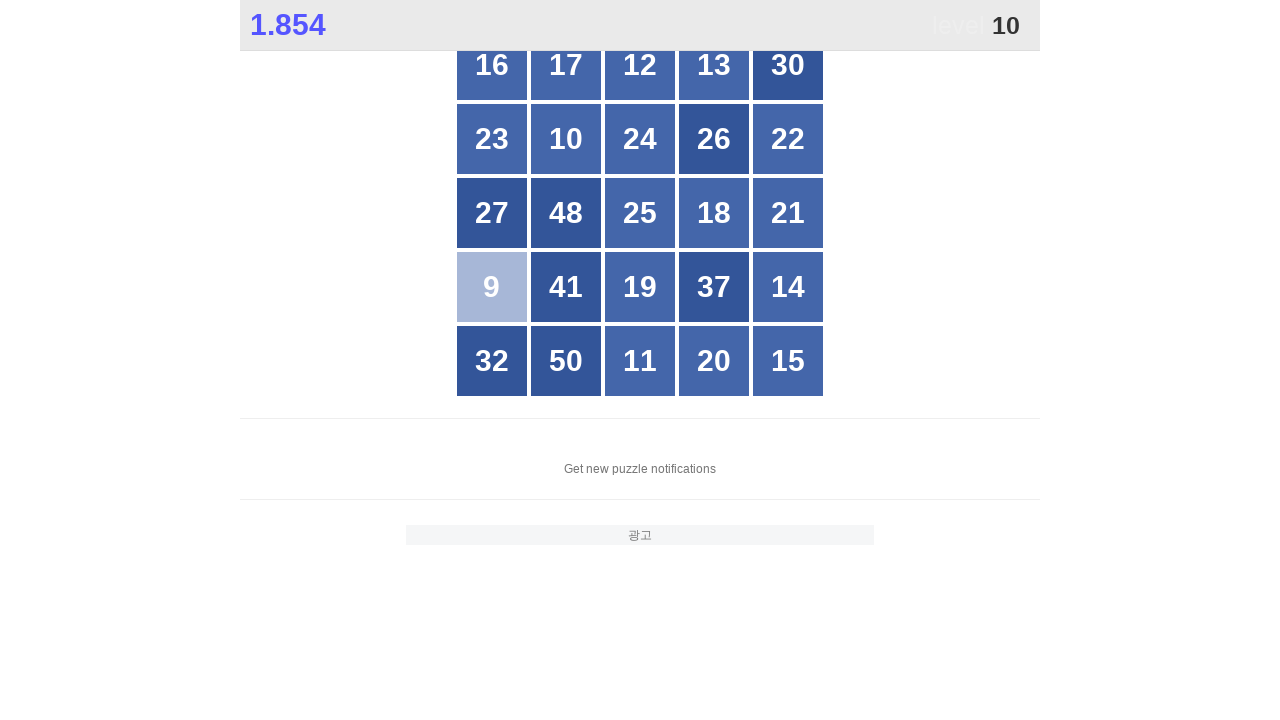

Clicked on number 10 at (566, 139) on //div[contains(@style, 'opacity: 1;') and .//text()[normalize-space() = '10']]
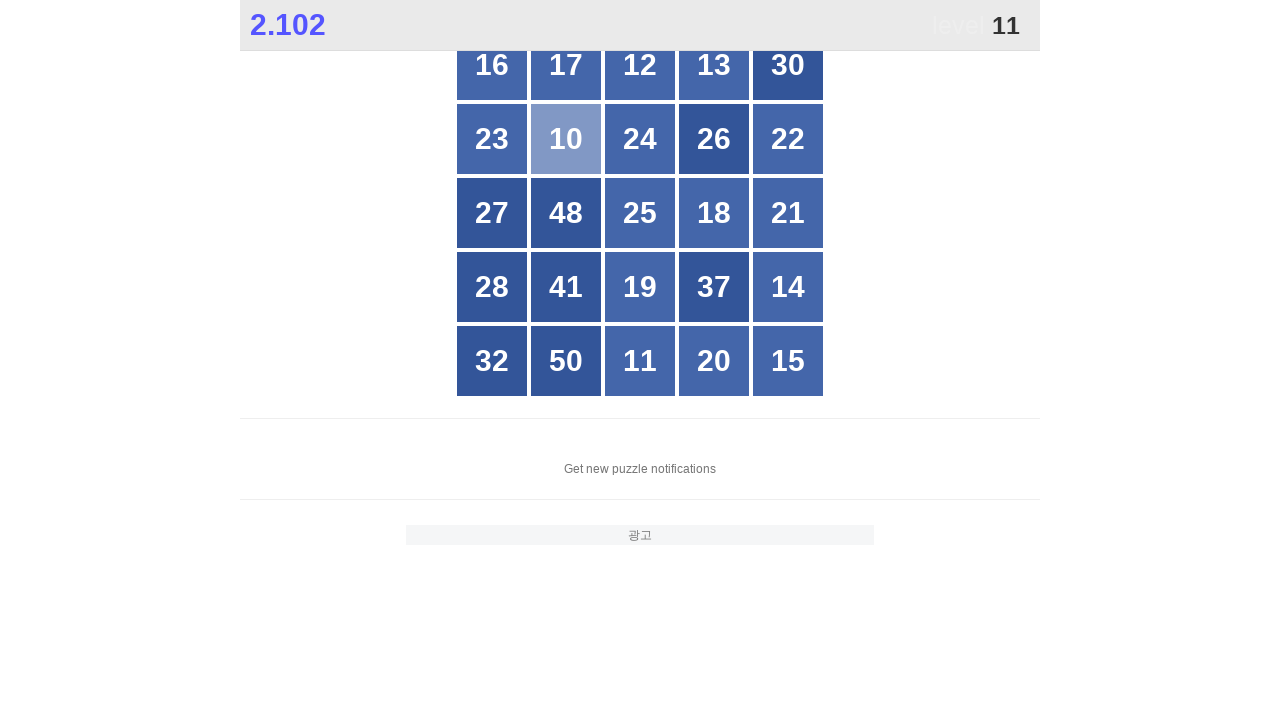

Clicked on number 11 at (640, 361) on //div[contains(@style, 'opacity: 1;') and .//text()[normalize-space() = '11']]
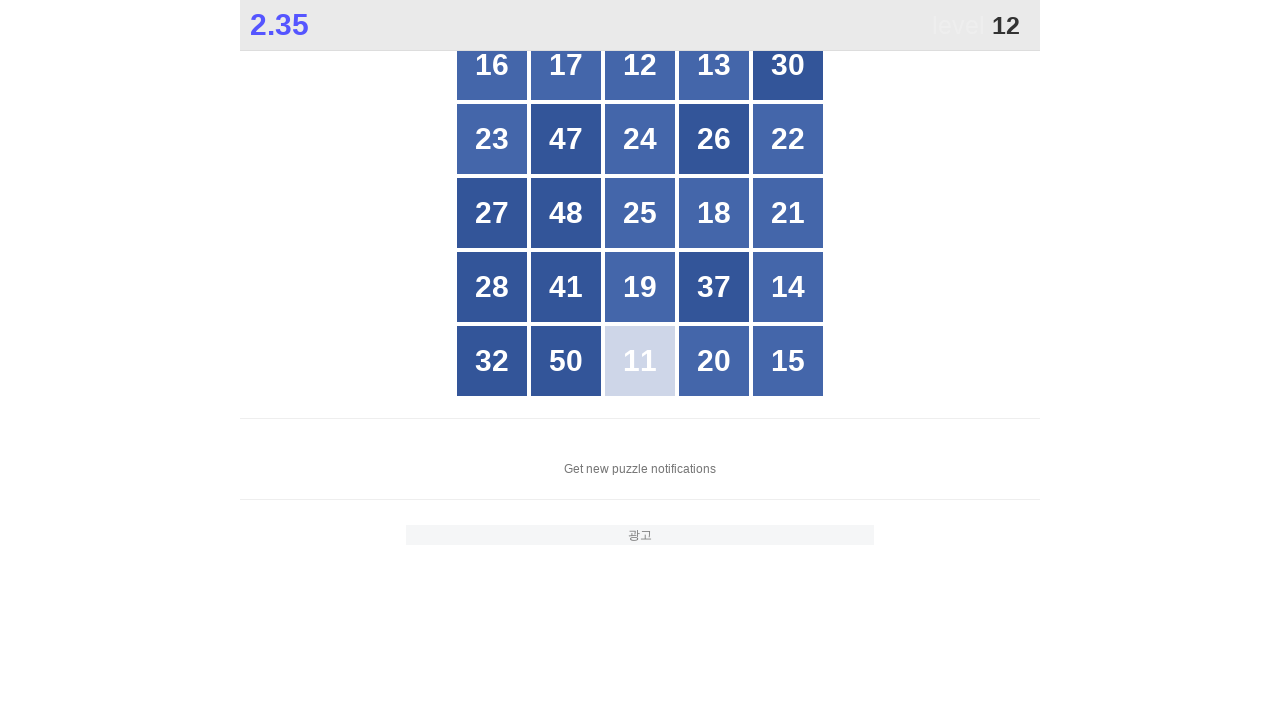

Clicked on number 12 at (640, 65) on //div[contains(@style, 'opacity: 1;') and .//text()[normalize-space() = '12']]
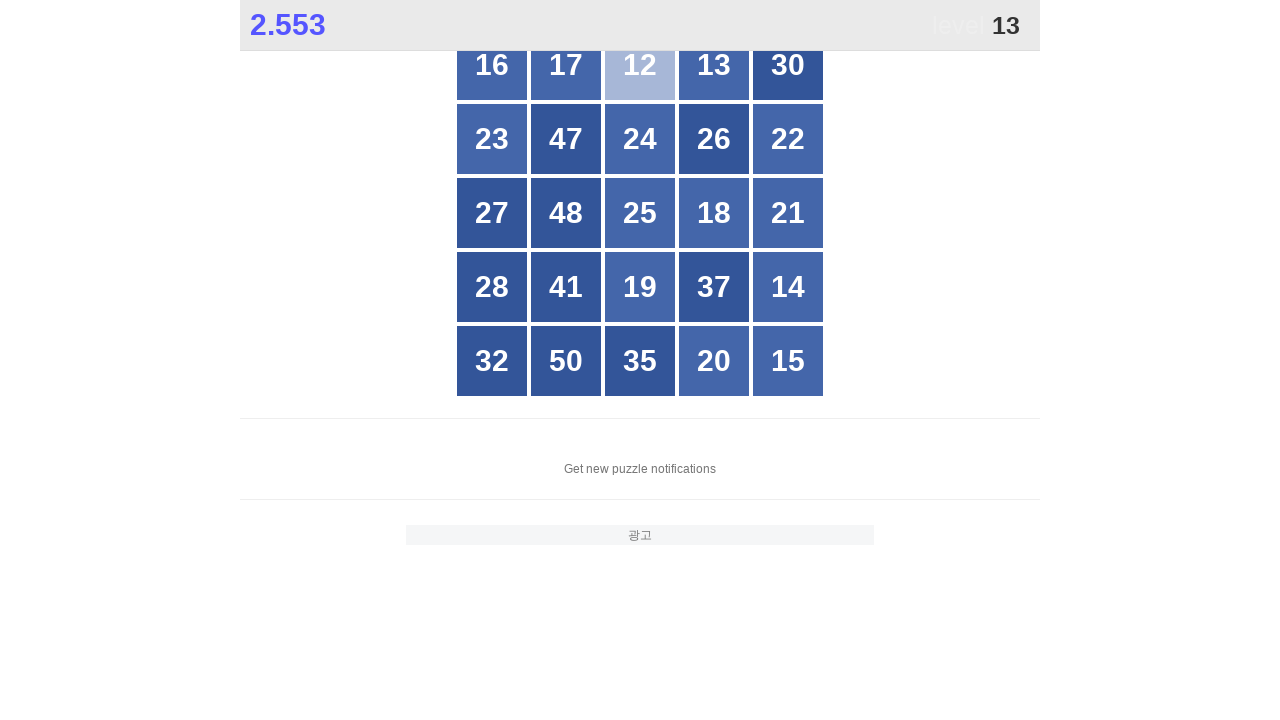

Clicked on number 13 at (714, 65) on //div[contains(@style, 'opacity: 1;') and .//text()[normalize-space() = '13']]
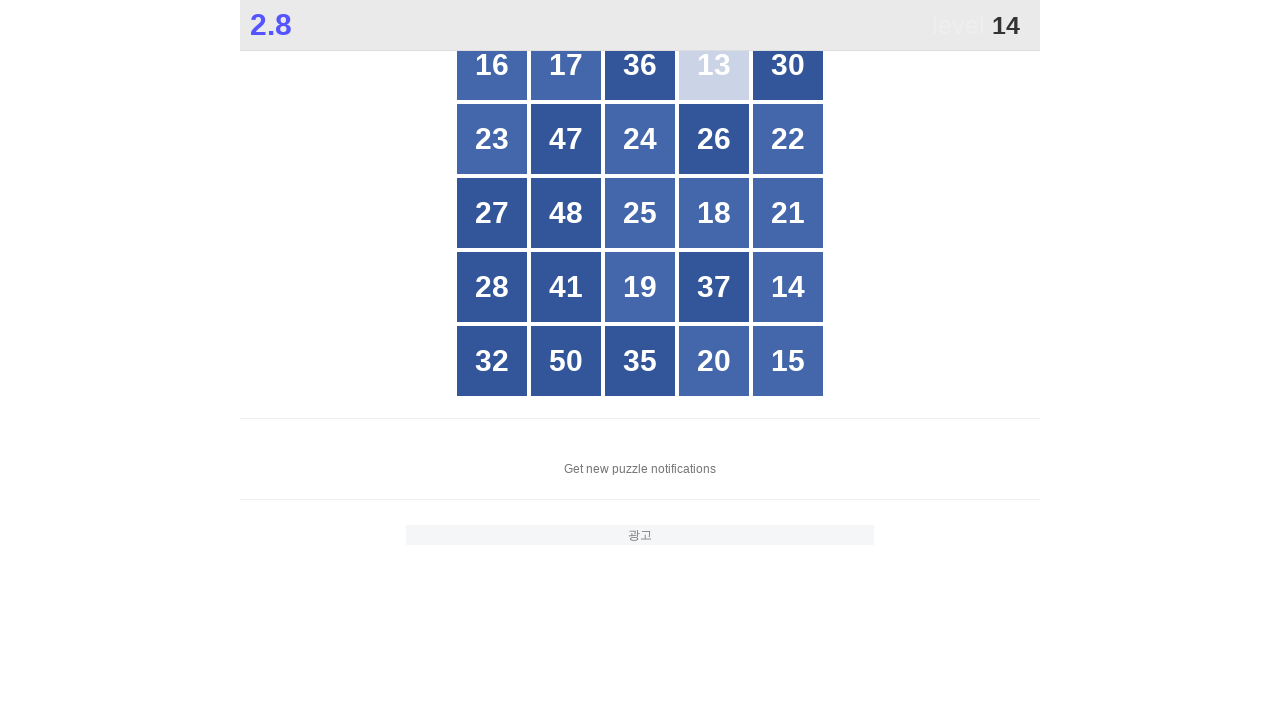

Clicked on number 14 at (788, 287) on //div[contains(@style, 'opacity: 1;') and .//text()[normalize-space() = '14']]
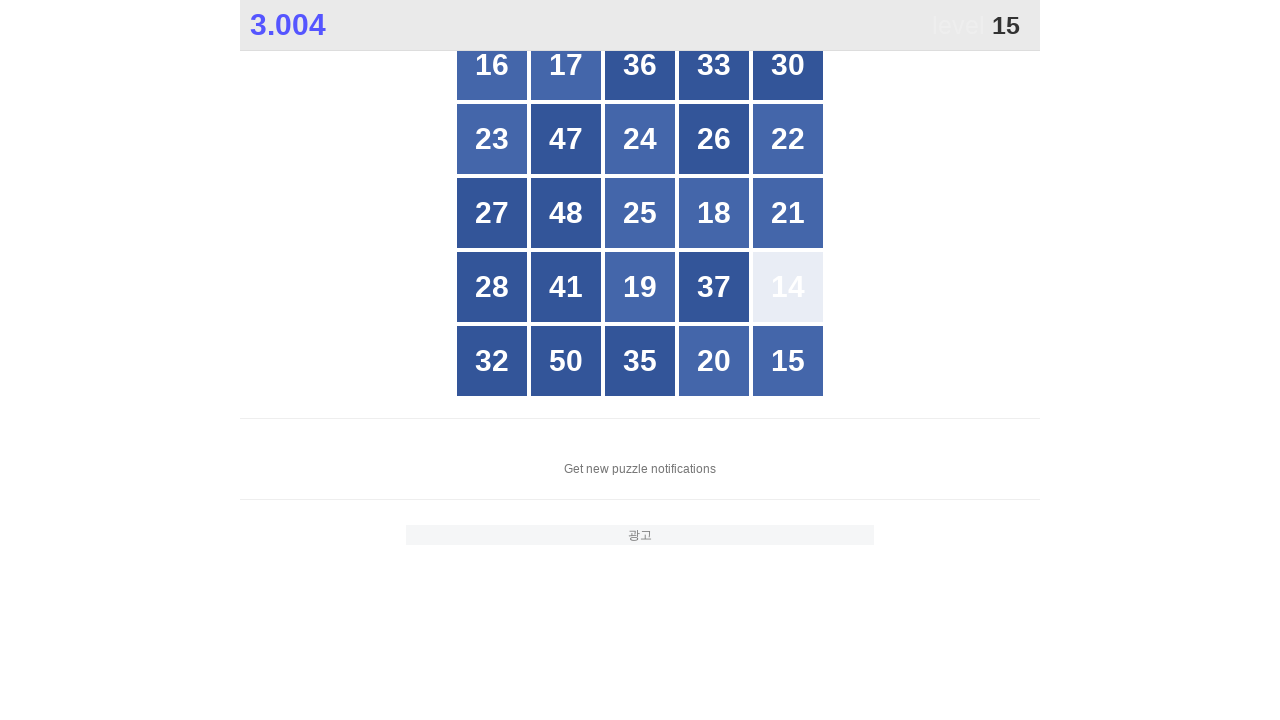

Clicked on number 15 at (788, 361) on //div[contains(@style, 'opacity: 1;') and .//text()[normalize-space() = '15']]
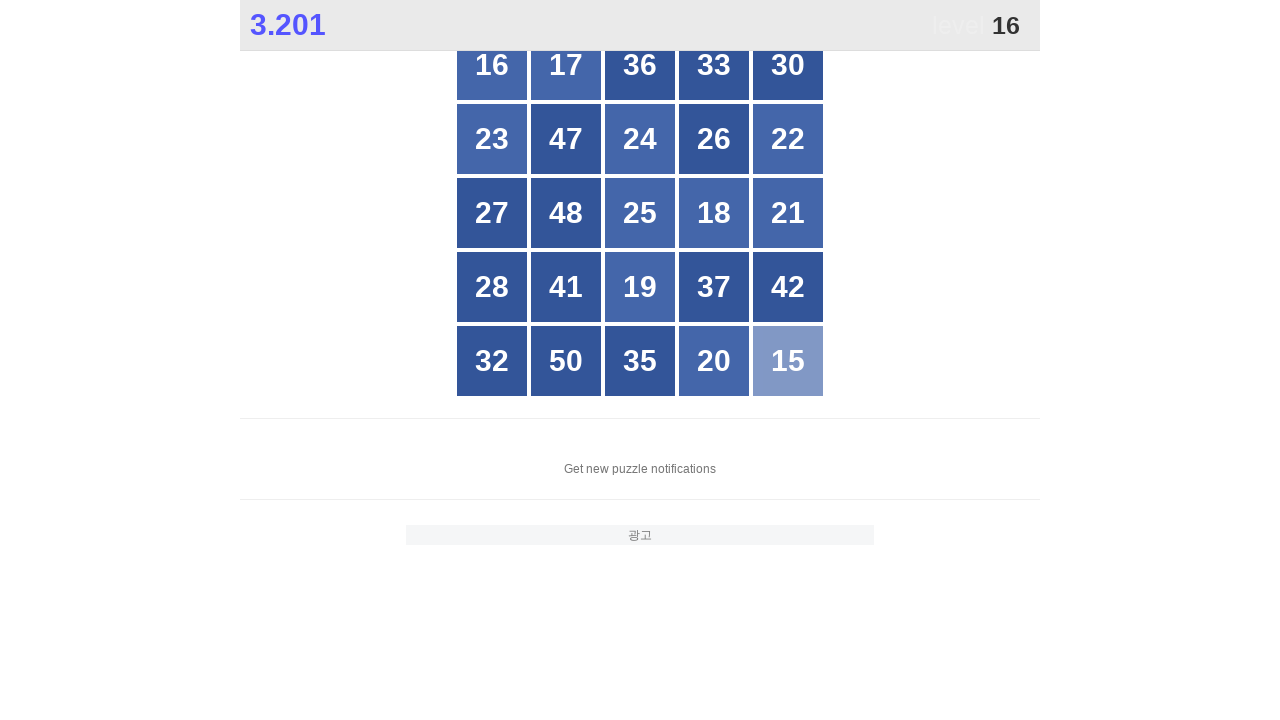

Clicked on number 16 at (492, 65) on //div[contains(@style, 'opacity: 1;') and .//text()[normalize-space() = '16']]
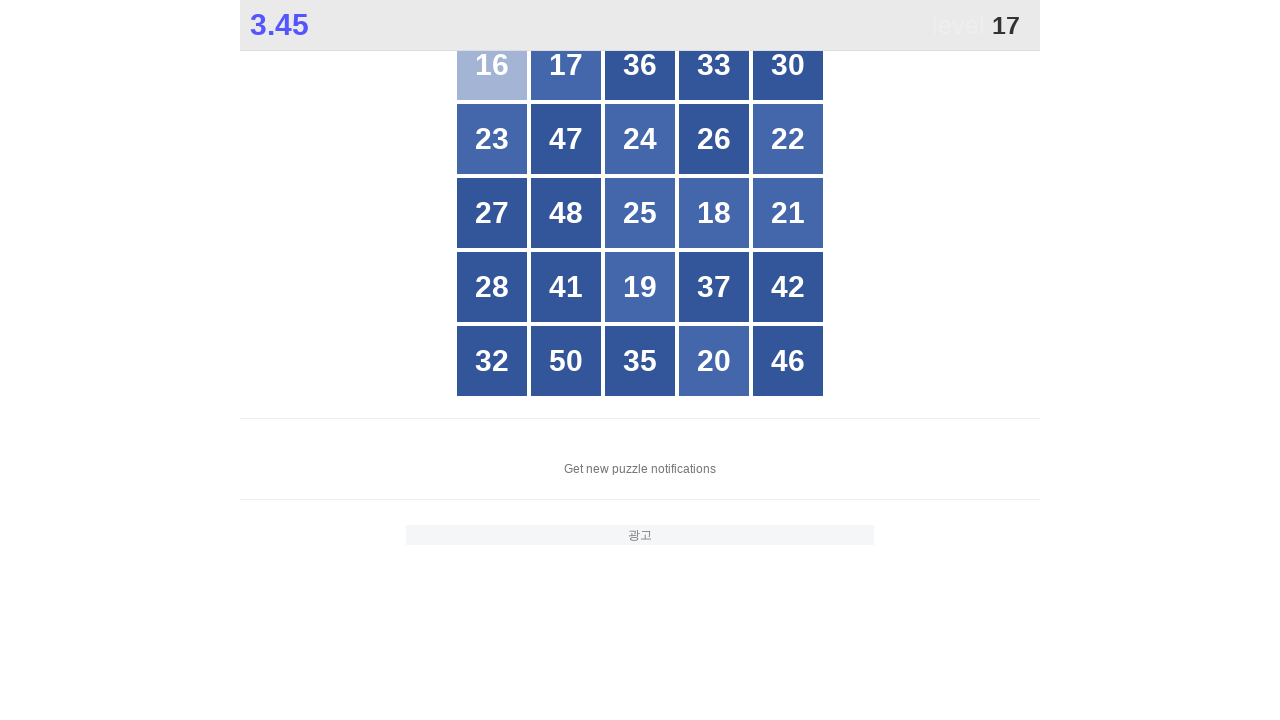

Clicked on number 17 at (566, 65) on //div[contains(@style, 'opacity: 1;') and .//text()[normalize-space() = '17']]
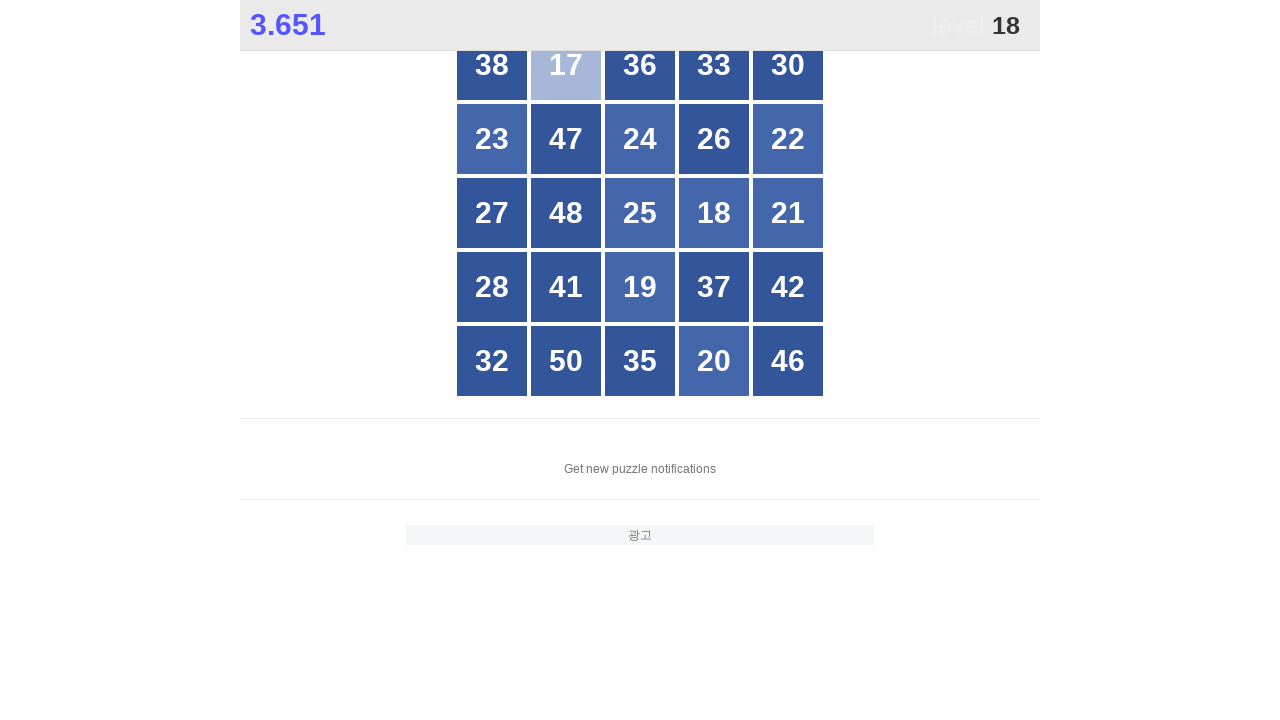

Clicked on number 18 at (714, 213) on //div[contains(@style, 'opacity: 1;') and .//text()[normalize-space() = '18']]
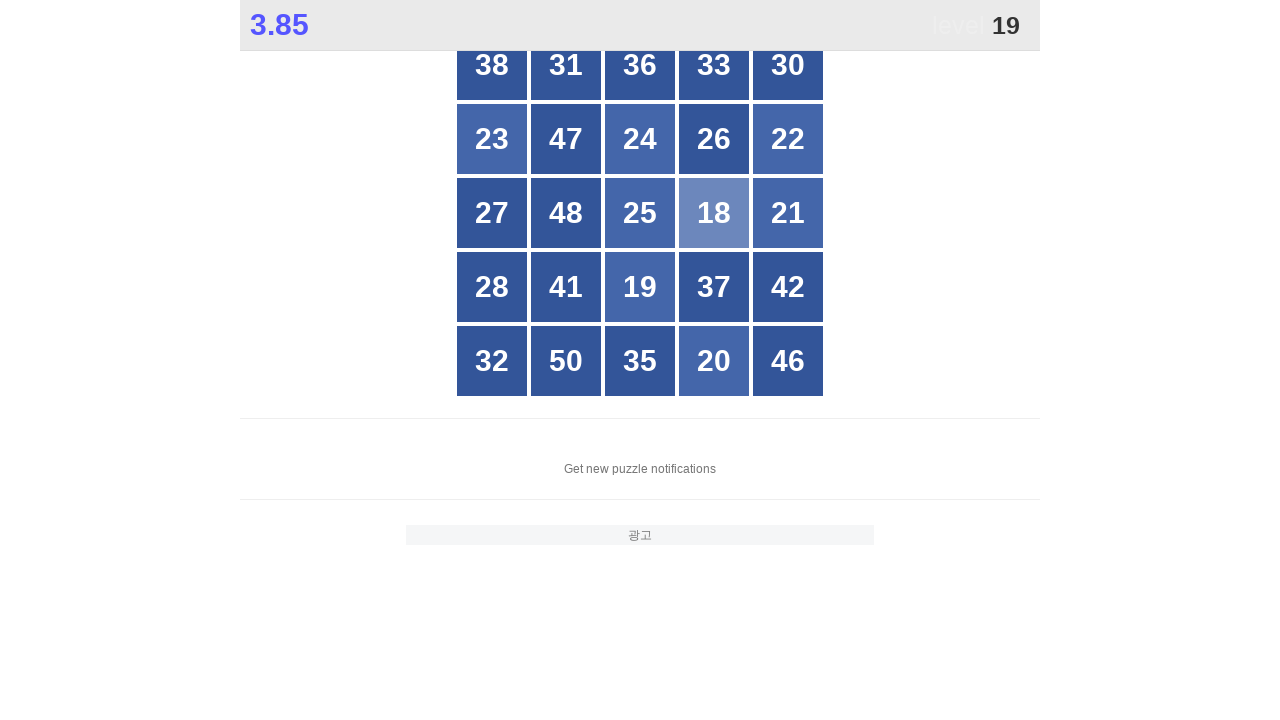

Clicked on number 19 at (640, 287) on //div[contains(@style, 'opacity: 1;') and .//text()[normalize-space() = '19']]
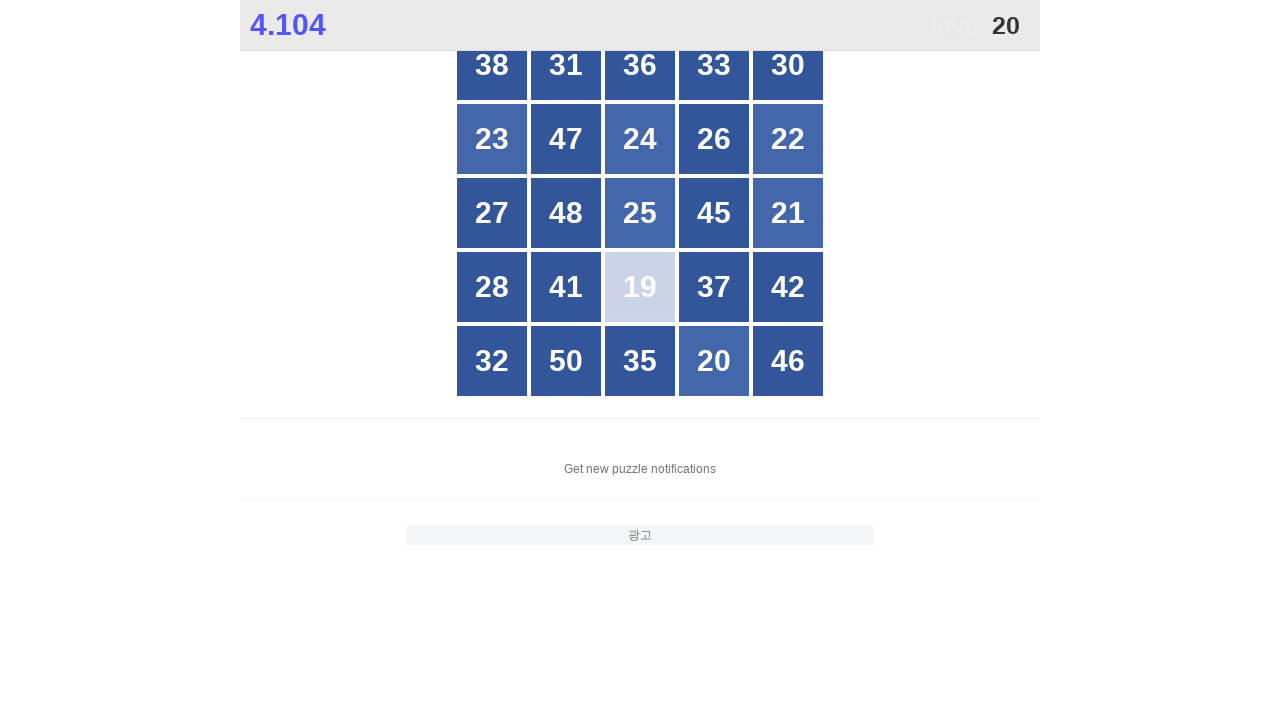

Clicked on number 20 at (714, 361) on //div[contains(@style, 'opacity: 1;') and .//text()[normalize-space() = '20']]
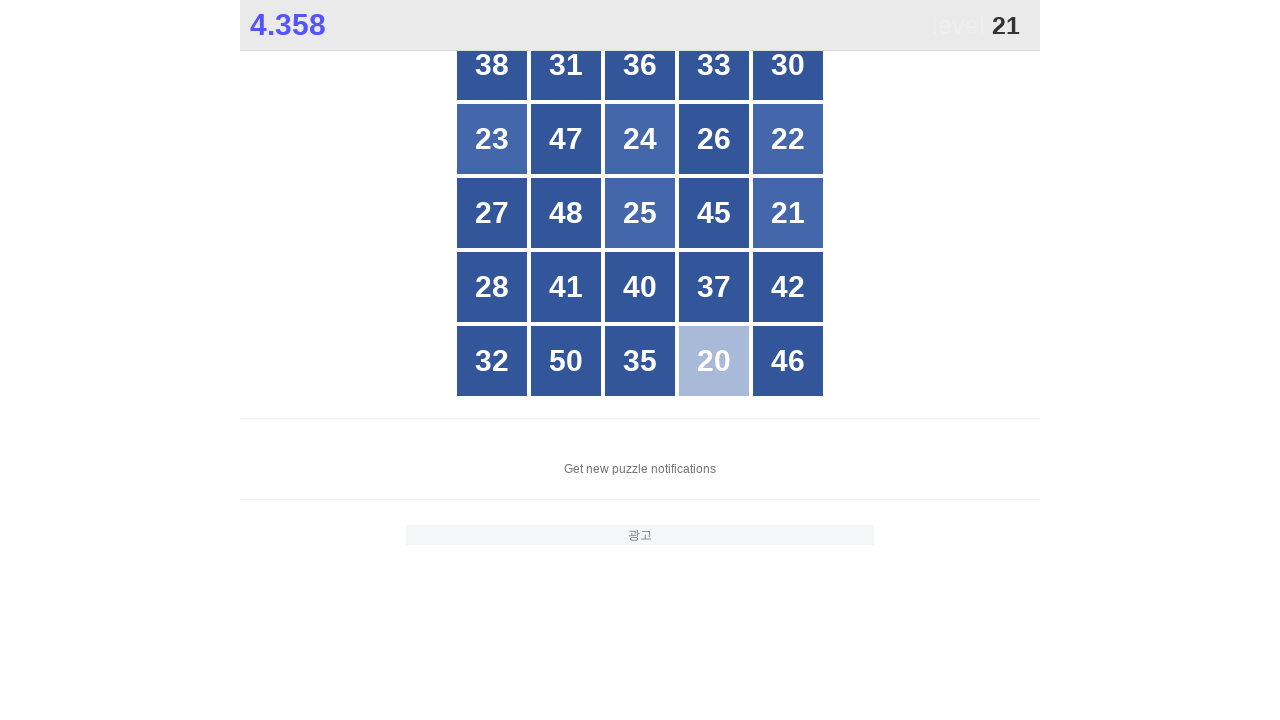

Clicked on number 21 at (788, 213) on //div[contains(@style, 'opacity: 1;') and .//text()[normalize-space() = '21']]
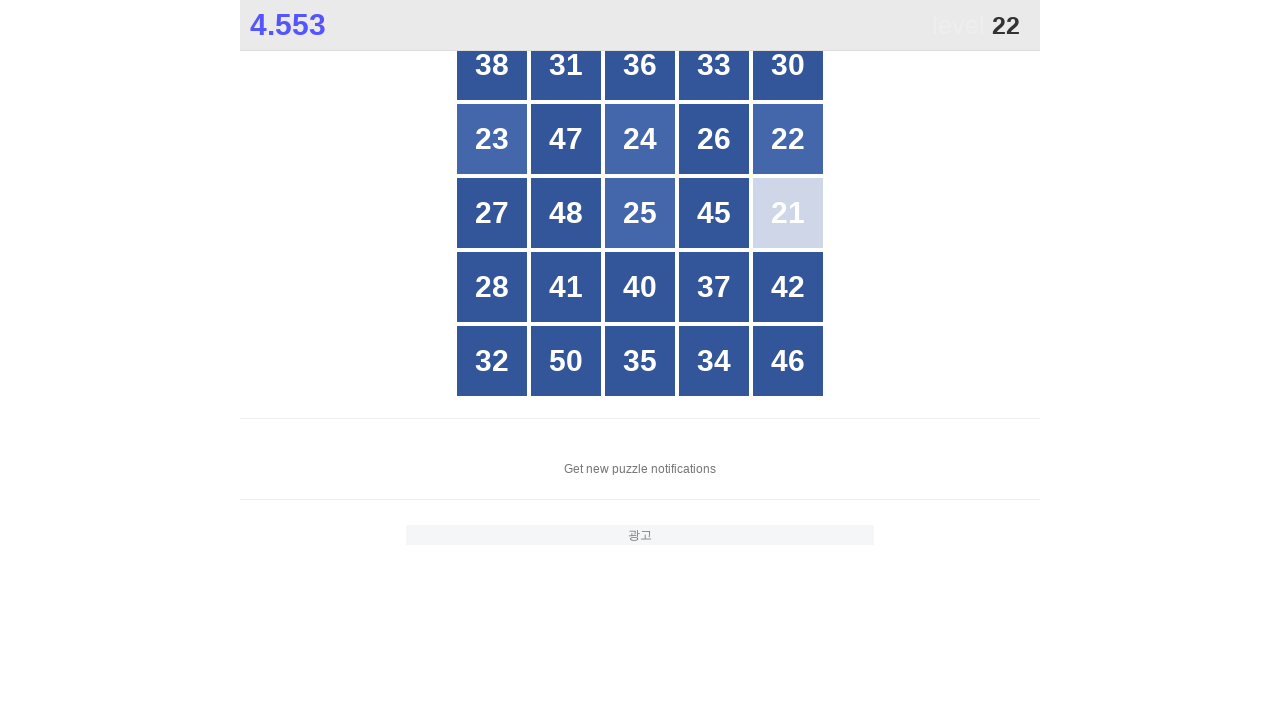

Clicked on number 22 at (788, 139) on //div[contains(@style, 'opacity: 1;') and .//text()[normalize-space() = '22']]
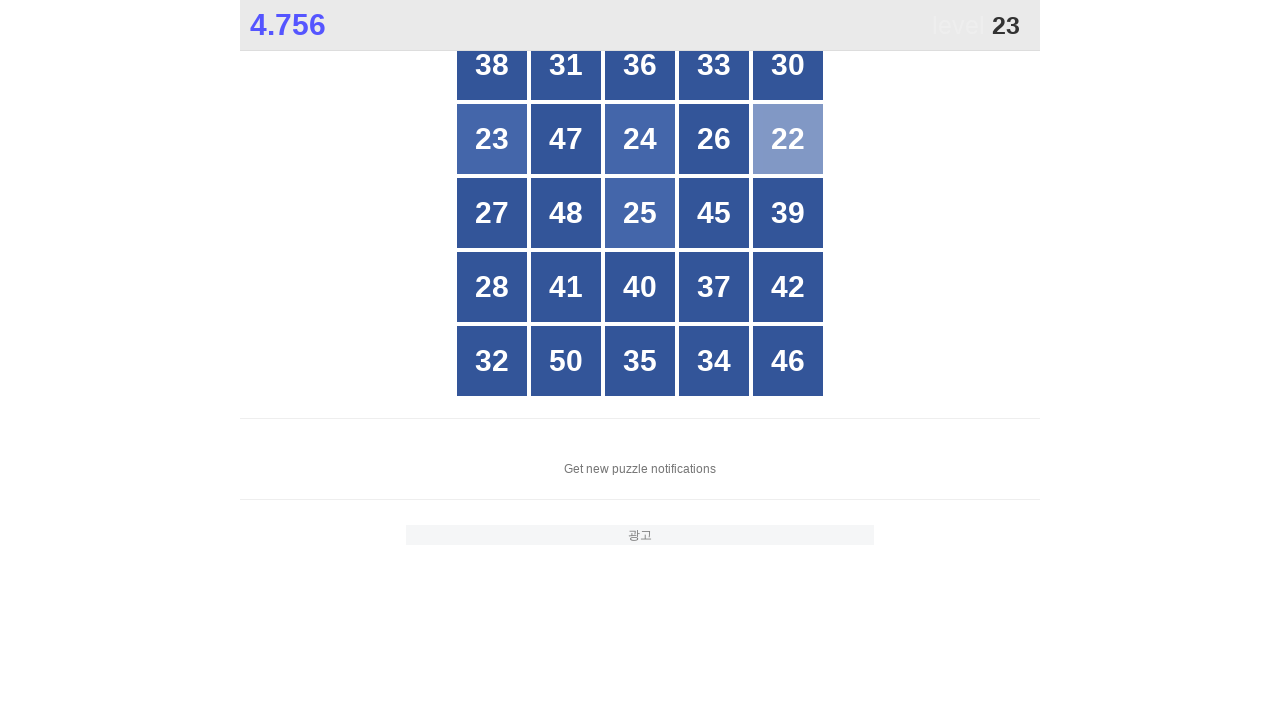

Clicked on number 23 at (492, 139) on //div[contains(@style, 'opacity: 1;') and .//text()[normalize-space() = '23']]
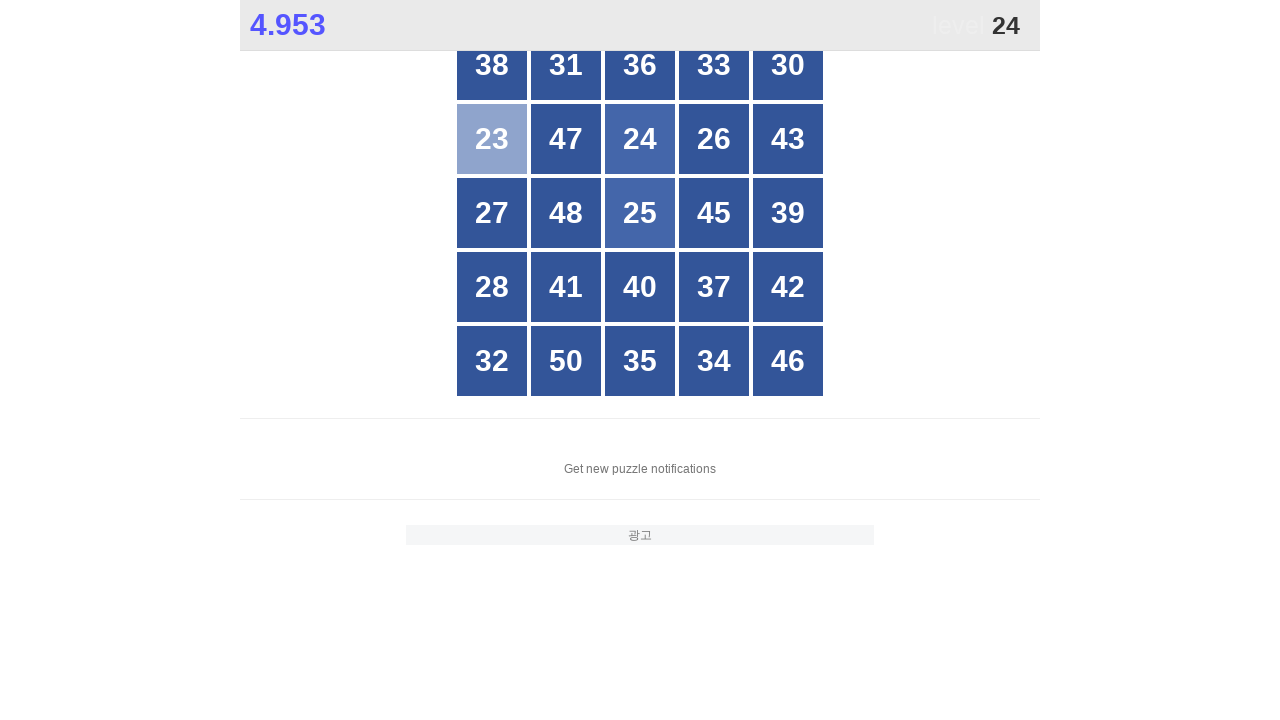

Clicked on number 24 at (640, 139) on //div[contains(@style, 'opacity: 1;') and .//text()[normalize-space() = '24']]
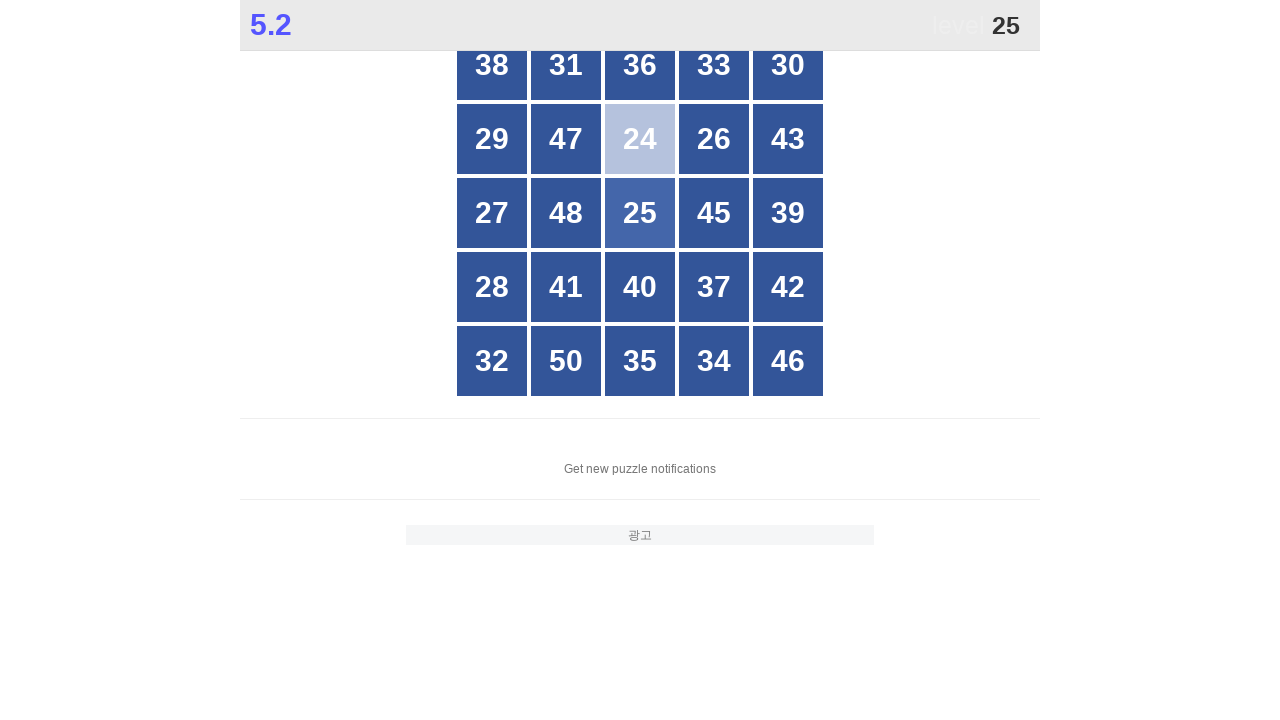

Clicked on number 25 at (640, 213) on //div[contains(@style, 'opacity: 1;') and .//text()[normalize-space() = '25']]
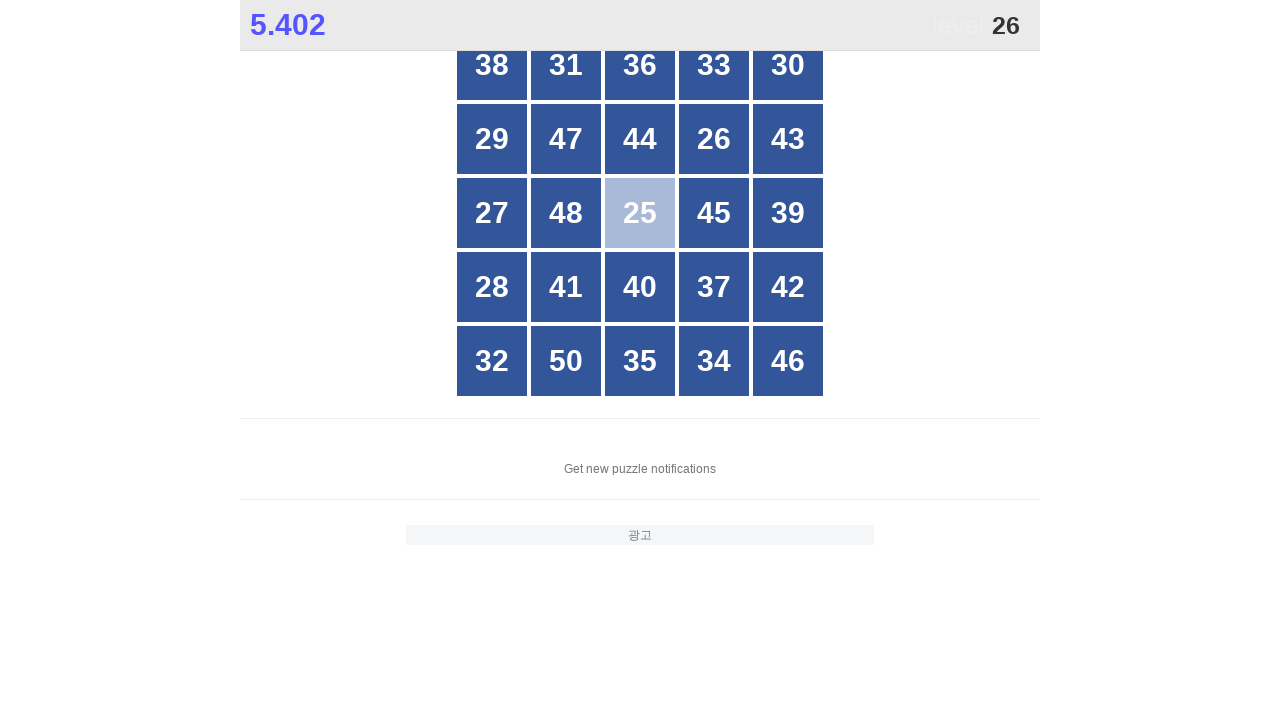

Clicked on number 26 at (714, 139) on //div[contains(@style, 'opacity: 1;') and .//text()[normalize-space() = '26']]
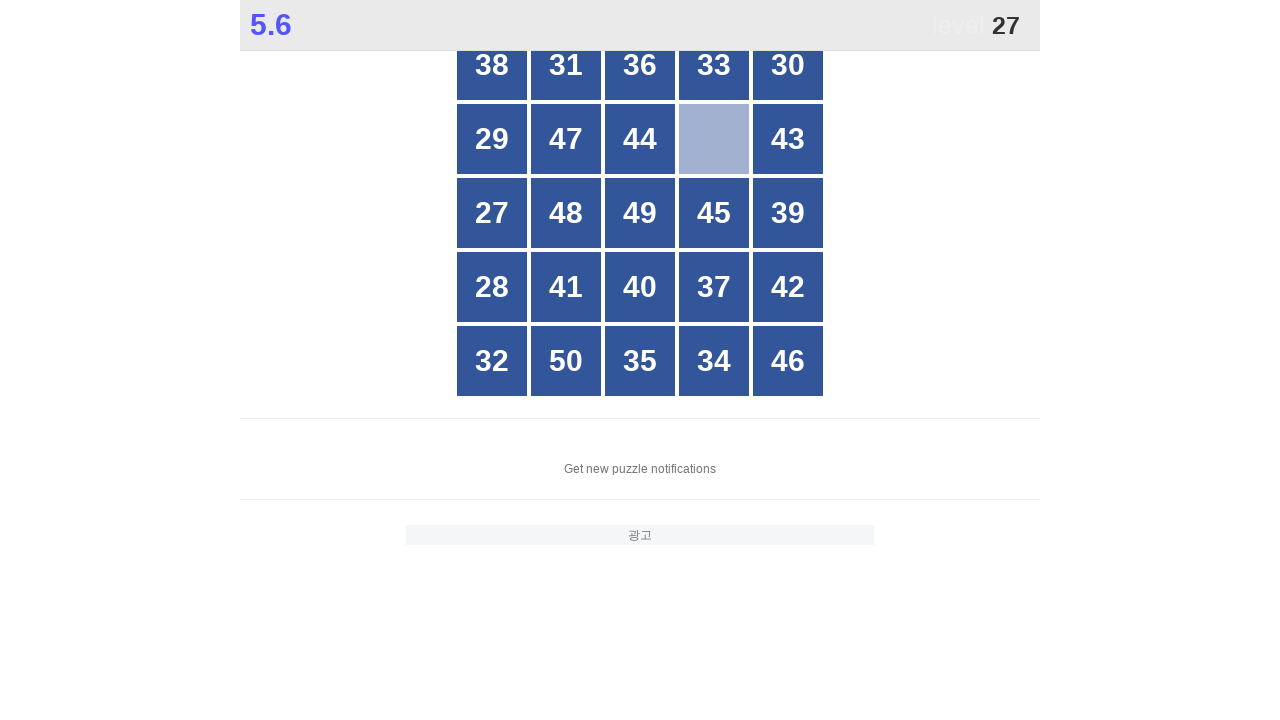

Clicked on number 27 at (492, 213) on //div[contains(@style, 'opacity: 1;') and .//text()[normalize-space() = '27']]
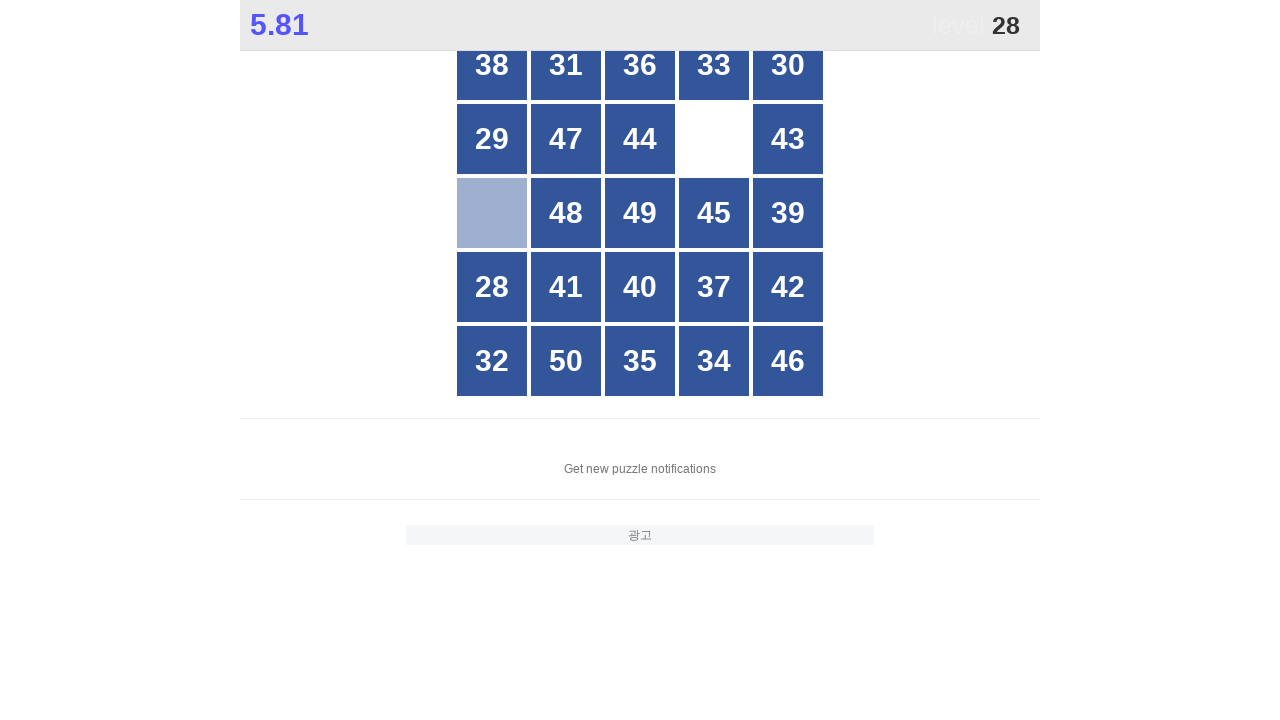

Clicked on number 28 at (492, 287) on //div[contains(@style, 'opacity: 1;') and .//text()[normalize-space() = '28']]
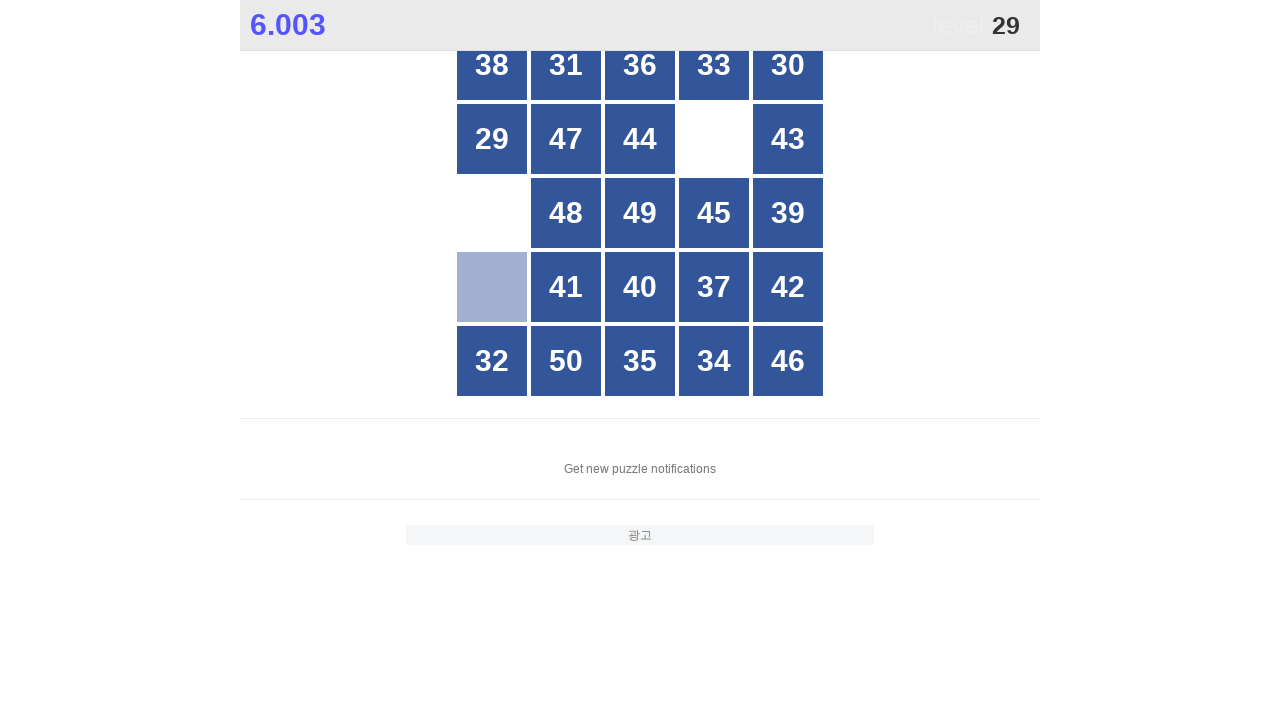

Clicked on number 29 at (492, 139) on //div[contains(@style, 'opacity: 1;') and .//text()[normalize-space() = '29']]
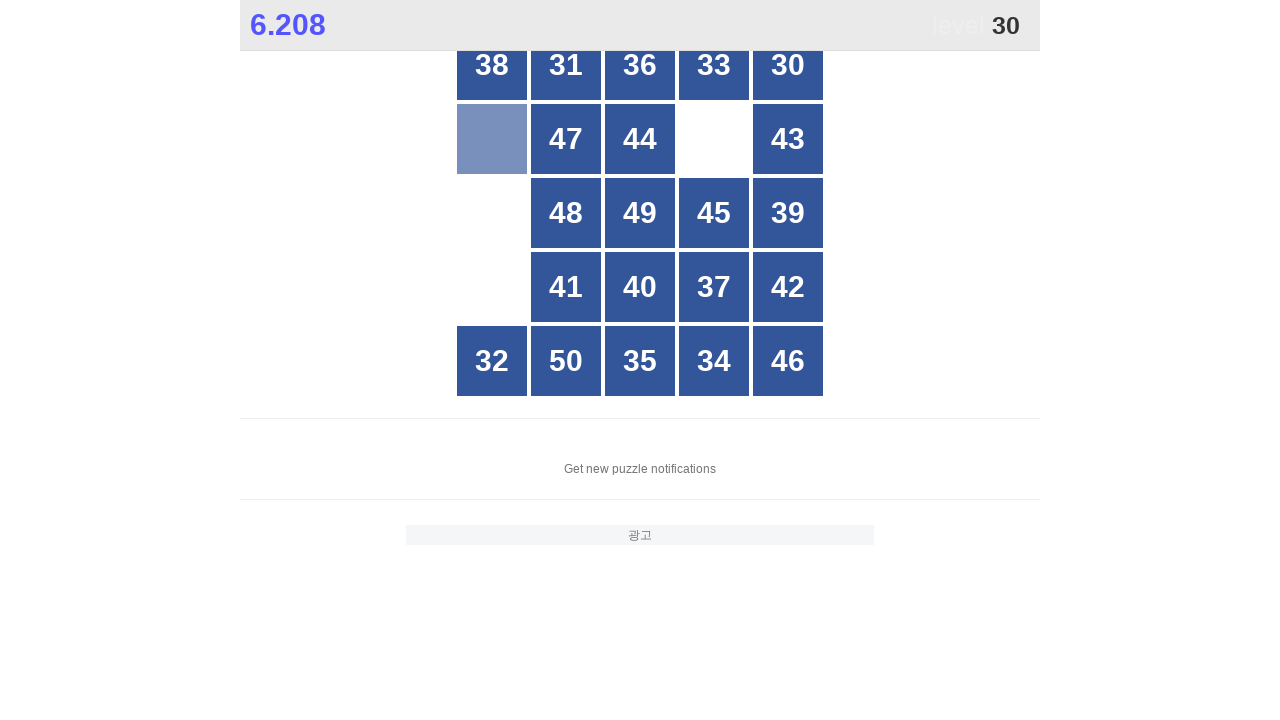

Clicked on number 30 at (788, 65) on //div[contains(@style, 'opacity: 1;') and .//text()[normalize-space() = '30']]
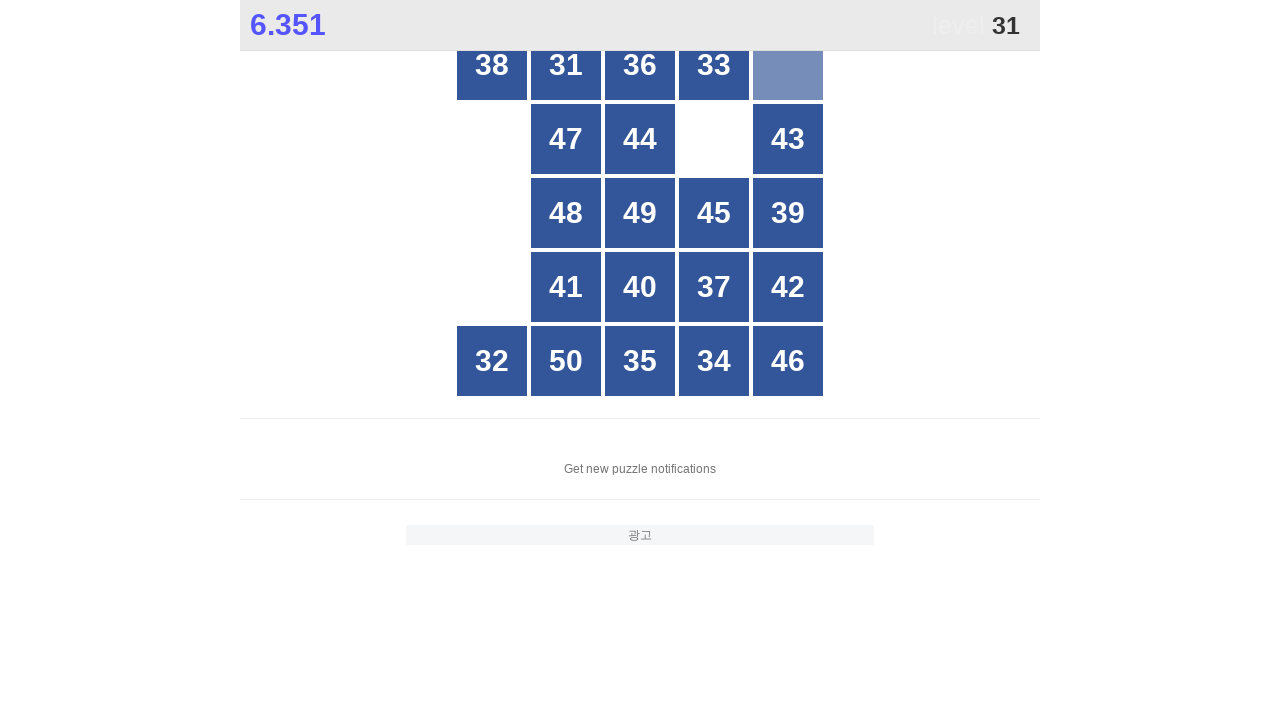

Clicked on number 31 at (566, 65) on //div[contains(@style, 'opacity: 1;') and .//text()[normalize-space() = '31']]
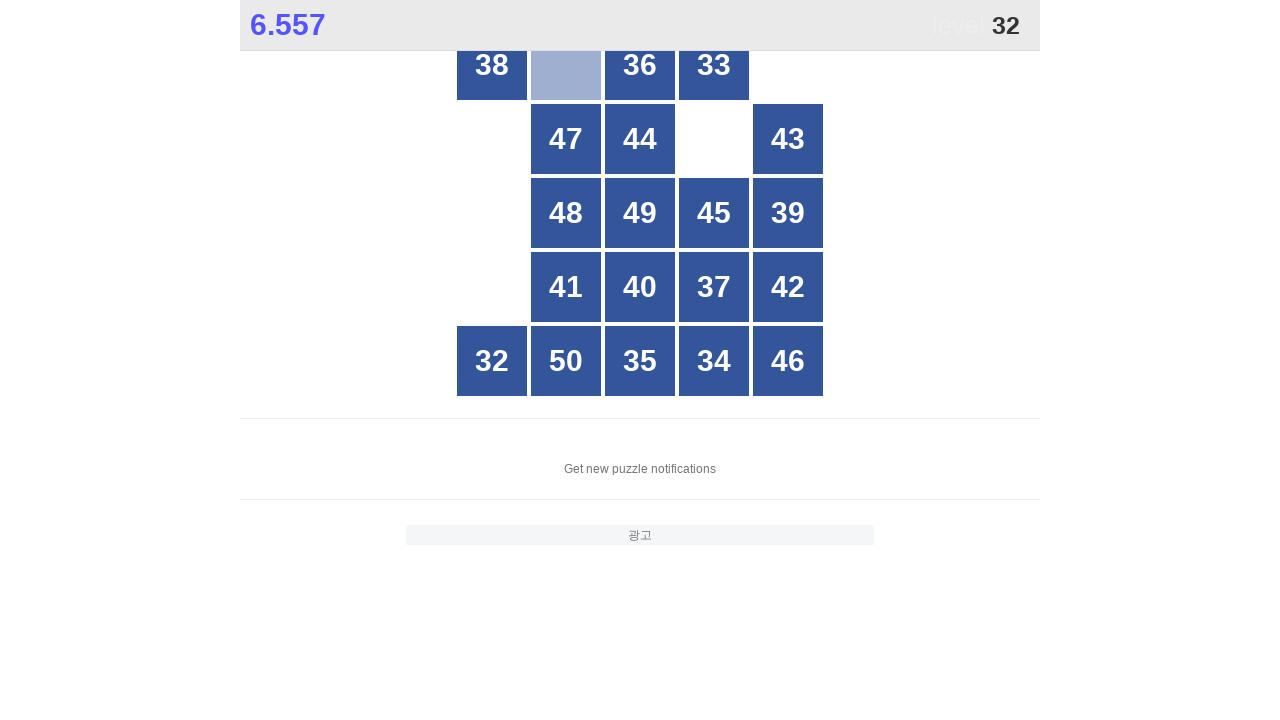

Clicked on number 32 at (492, 361) on //div[contains(@style, 'opacity: 1;') and .//text()[normalize-space() = '32']]
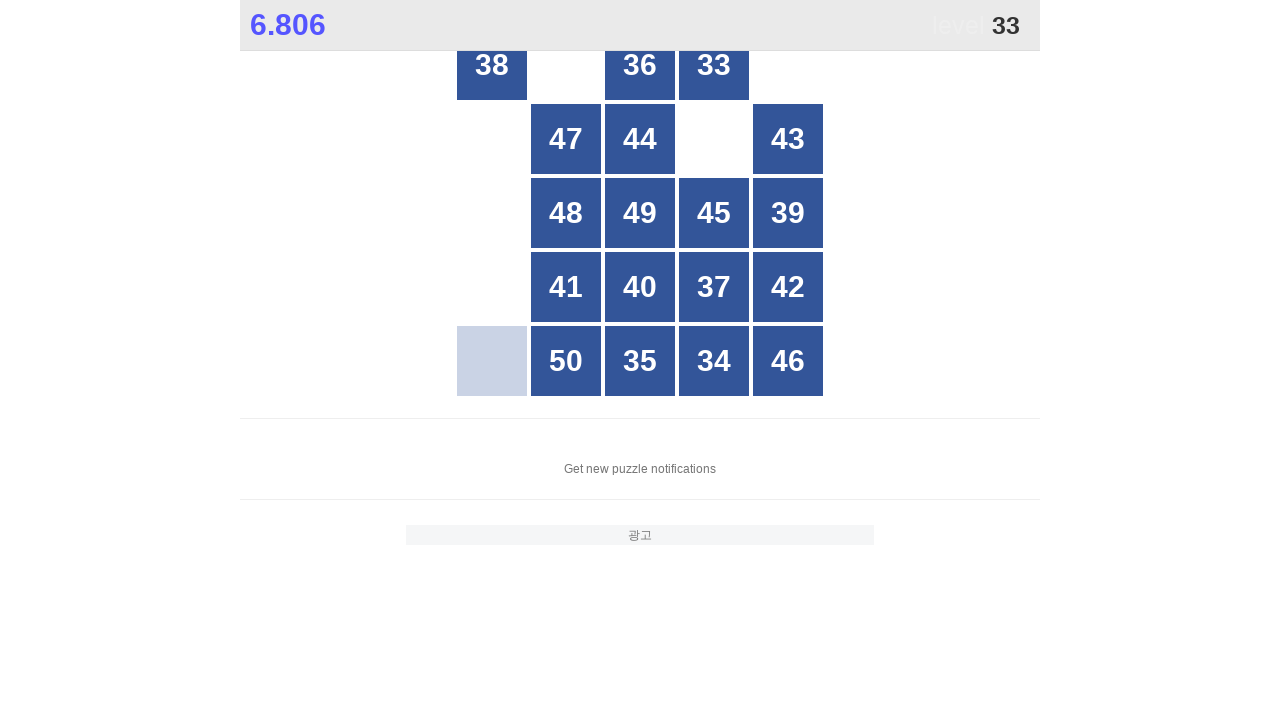

Clicked on number 33 at (714, 65) on //div[contains(@style, 'opacity: 1;') and .//text()[normalize-space() = '33']]
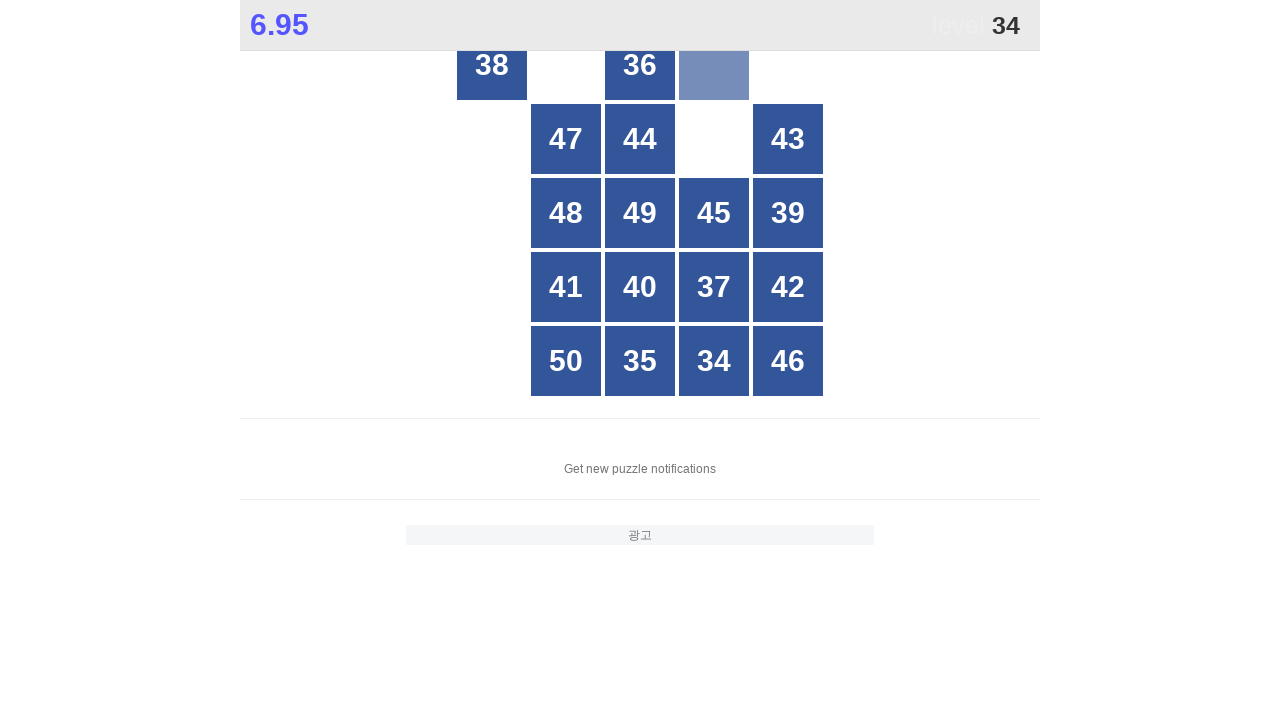

Clicked on number 34 at (714, 361) on //div[contains(@style, 'opacity: 1;') and .//text()[normalize-space() = '34']]
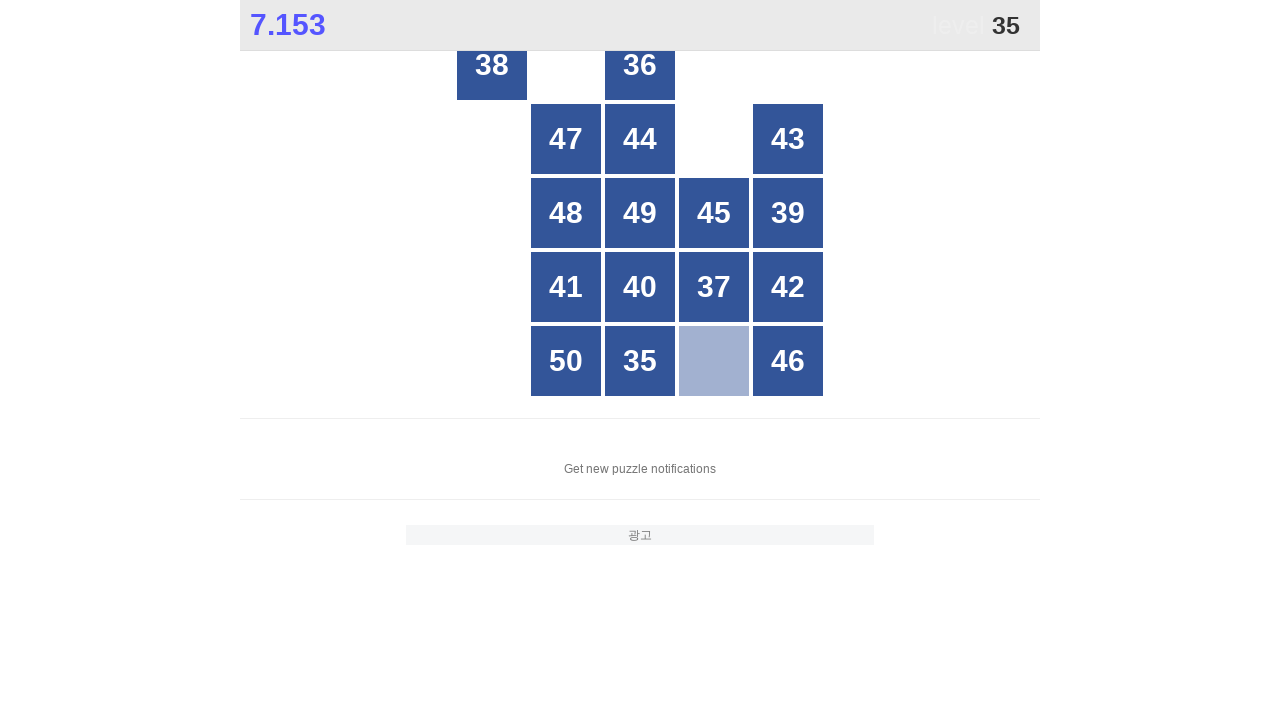

Clicked on number 35 at (640, 361) on //div[contains(@style, 'opacity: 1;') and .//text()[normalize-space() = '35']]
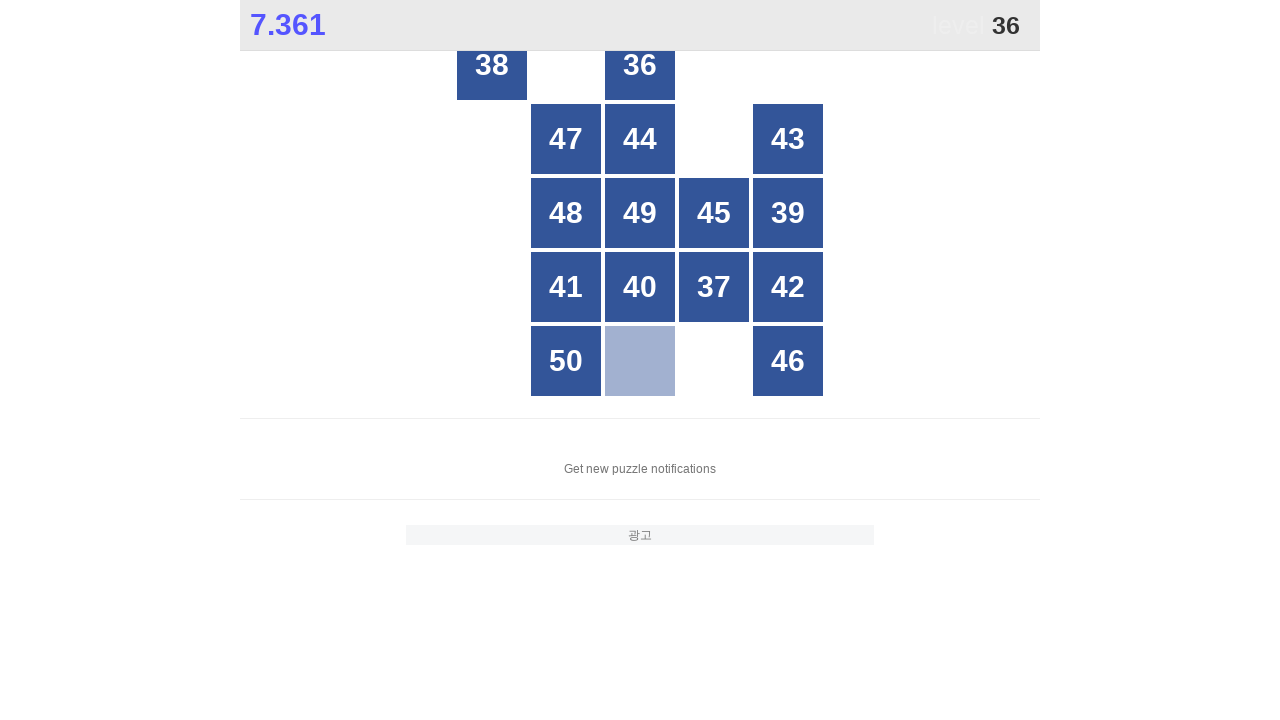

Clicked on number 36 at (640, 65) on //div[contains(@style, 'opacity: 1;') and .//text()[normalize-space() = '36']]
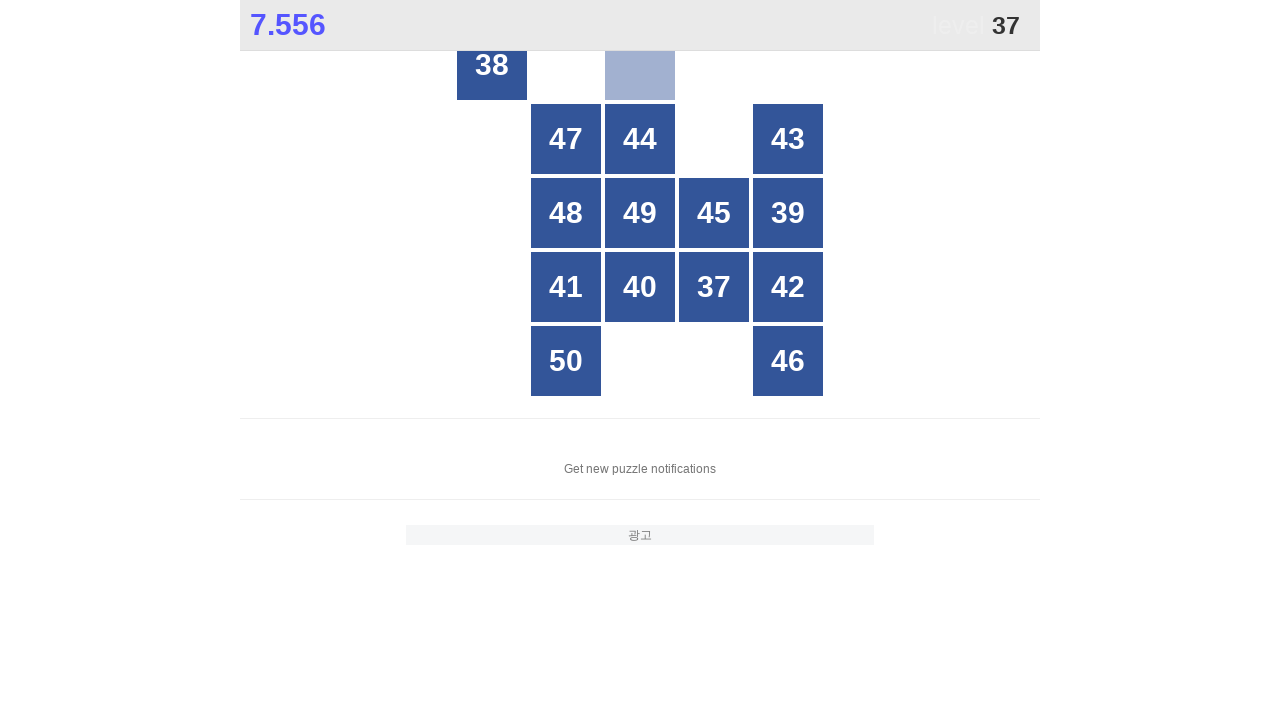

Clicked on number 37 at (714, 287) on //div[contains(@style, 'opacity: 1;') and .//text()[normalize-space() = '37']]
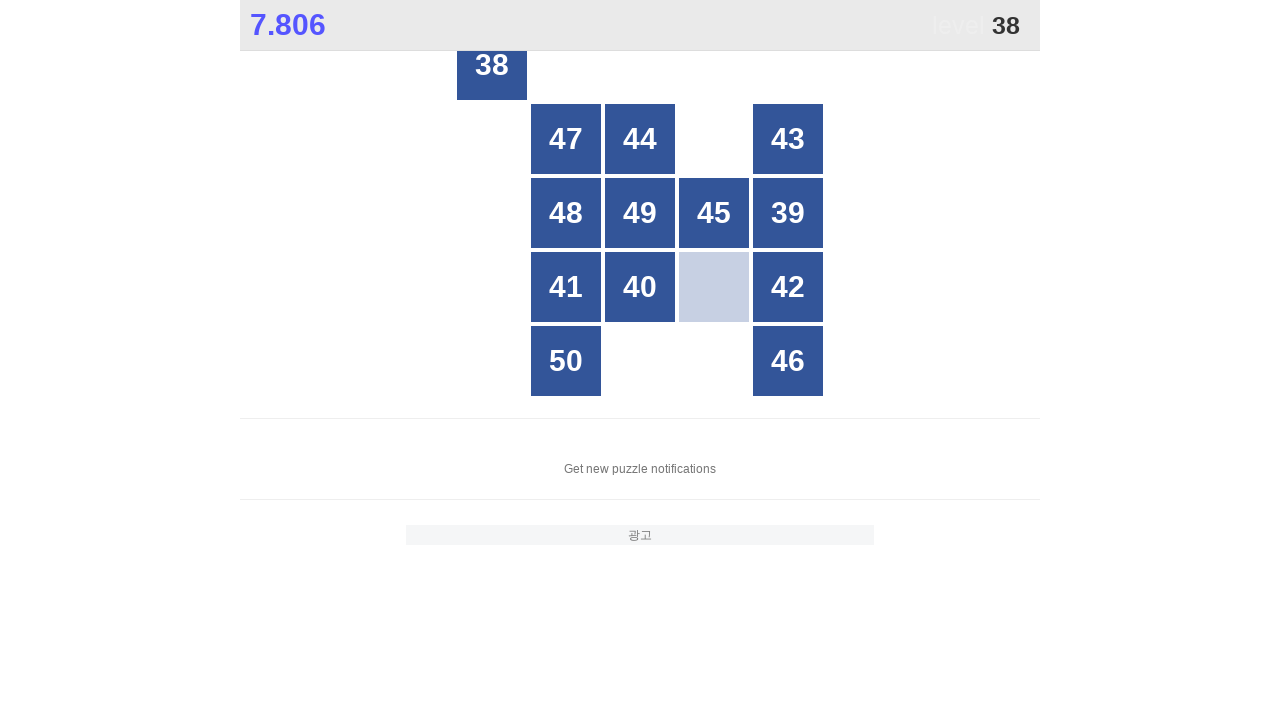

Clicked on number 38 at (492, 65) on //div[contains(@style, 'opacity: 1;') and .//text()[normalize-space() = '38']]
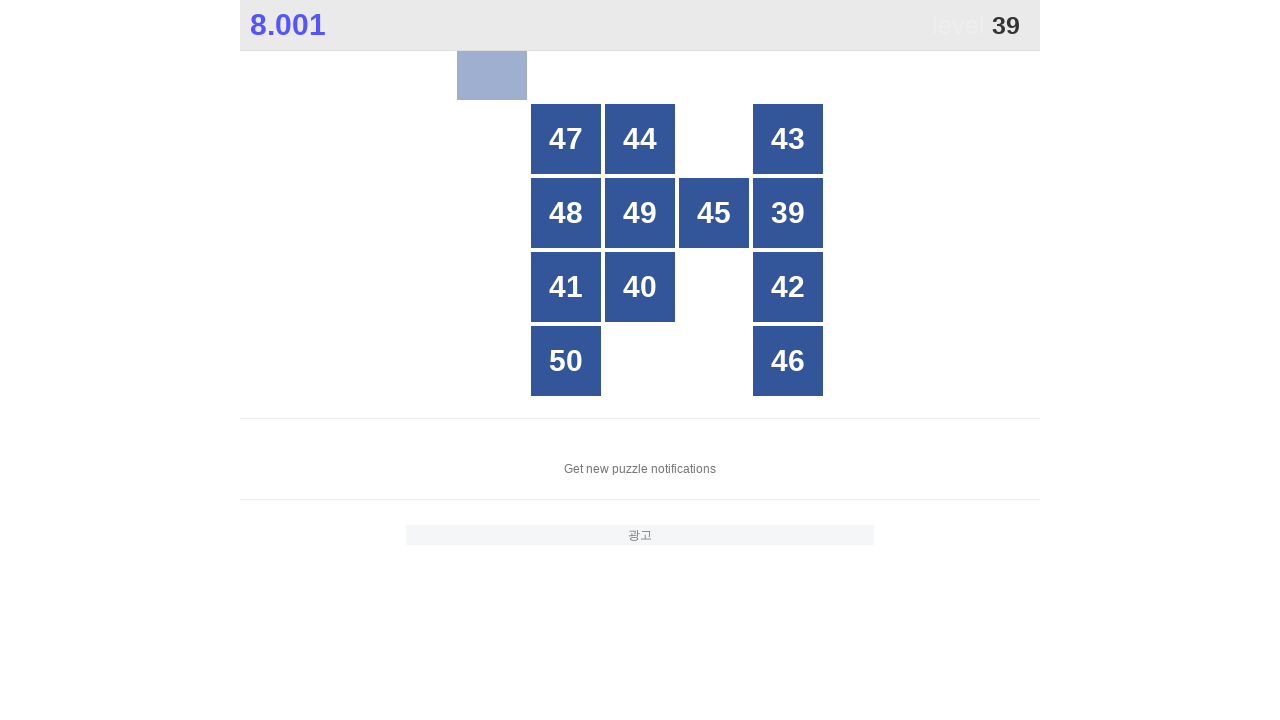

Clicked on number 39 at (788, 213) on //div[contains(@style, 'opacity: 1;') and .//text()[normalize-space() = '39']]
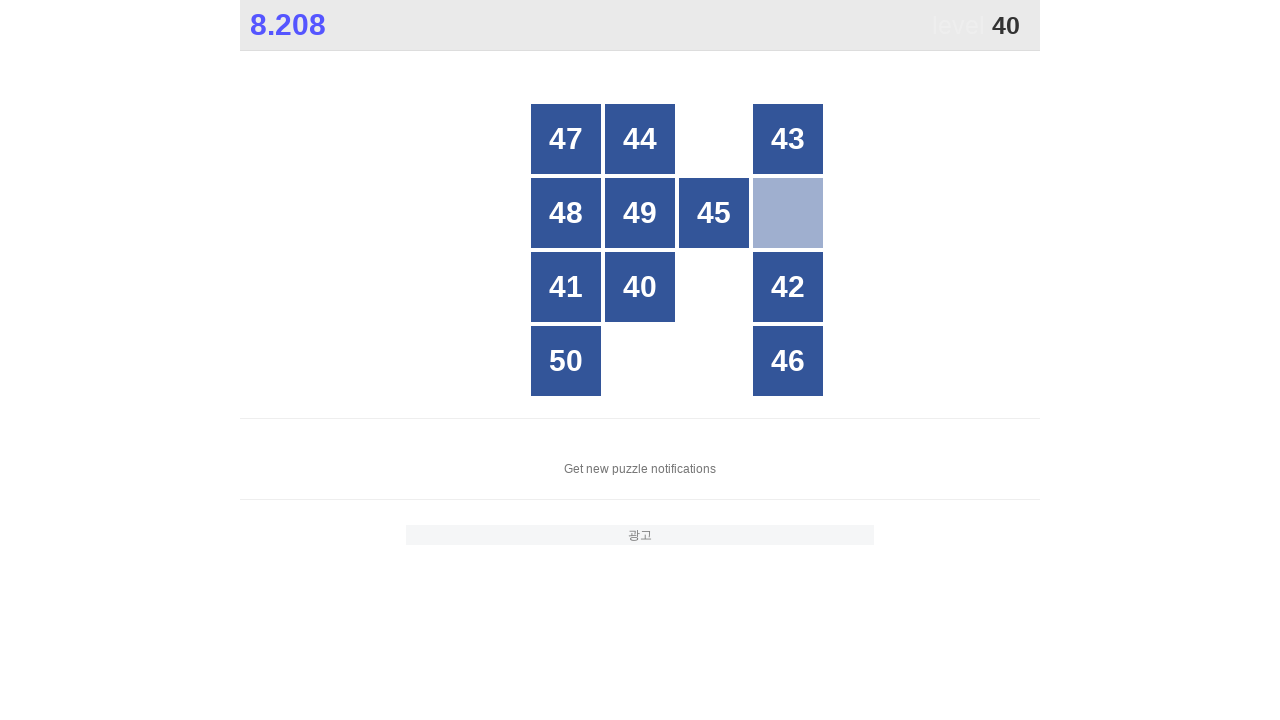

Clicked on number 40 at (640, 287) on //div[contains(@style, 'opacity: 1;') and .//text()[normalize-space() = '40']]
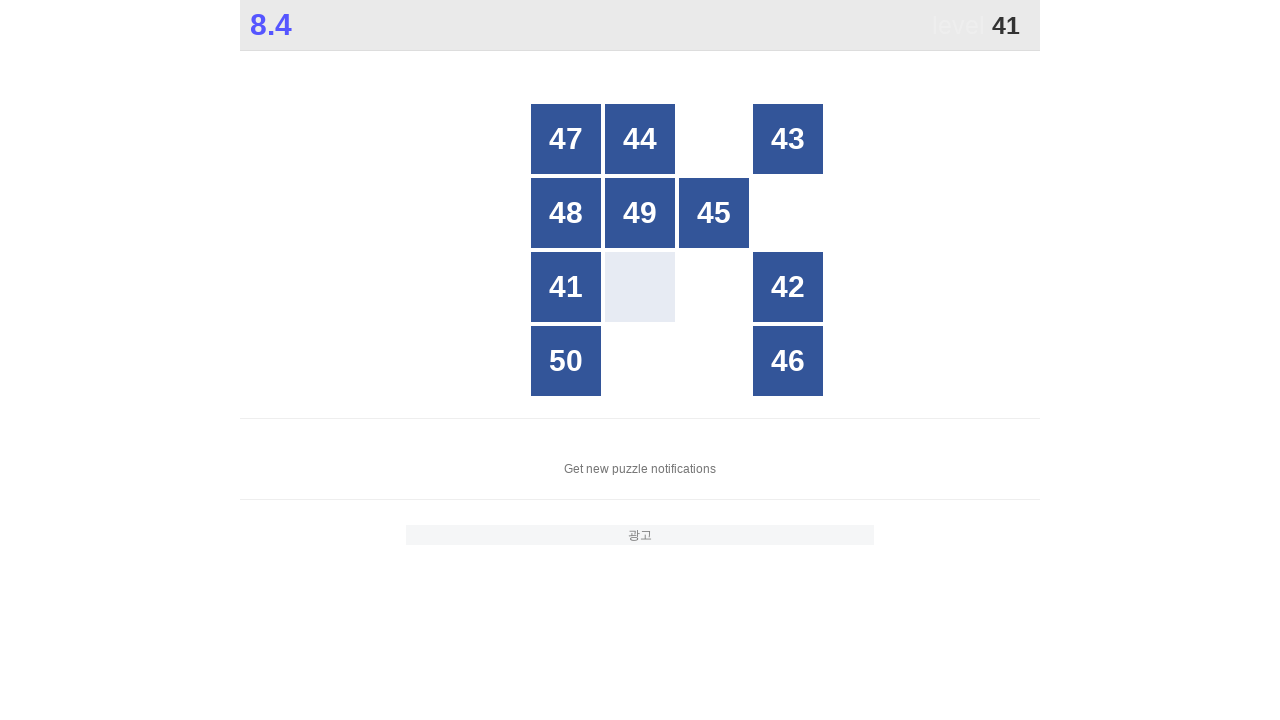

Clicked on number 41 at (566, 287) on //div[contains(@style, 'opacity: 1;') and .//text()[normalize-space() = '41']]
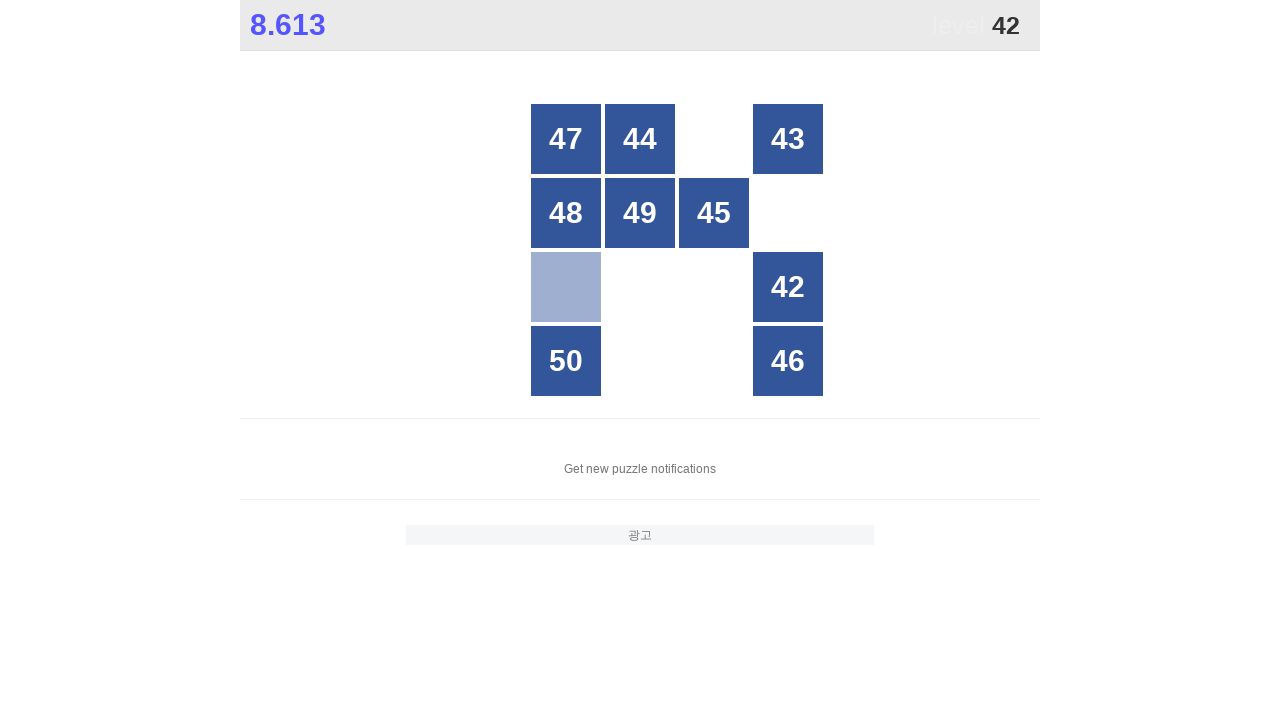

Clicked on number 42 at (788, 287) on //div[contains(@style, 'opacity: 1;') and .//text()[normalize-space() = '42']]
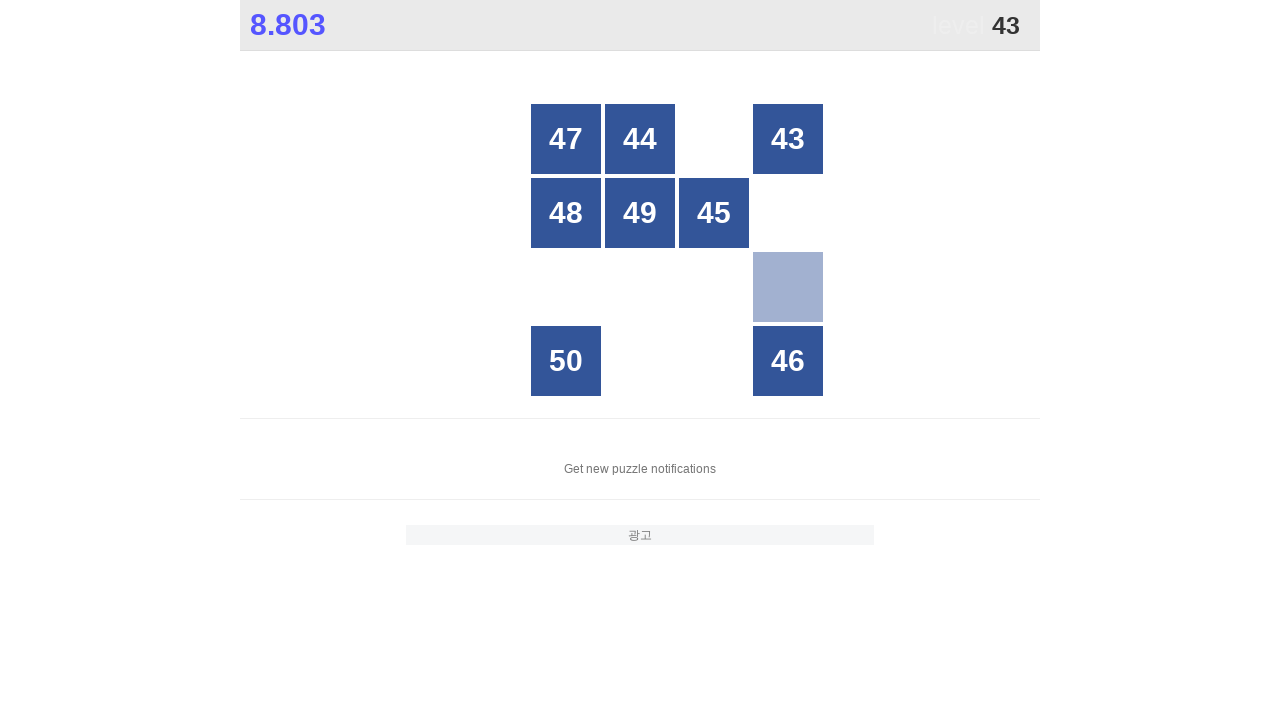

Clicked on number 43 at (788, 139) on //div[contains(@style, 'opacity: 1;') and .//text()[normalize-space() = '43']]
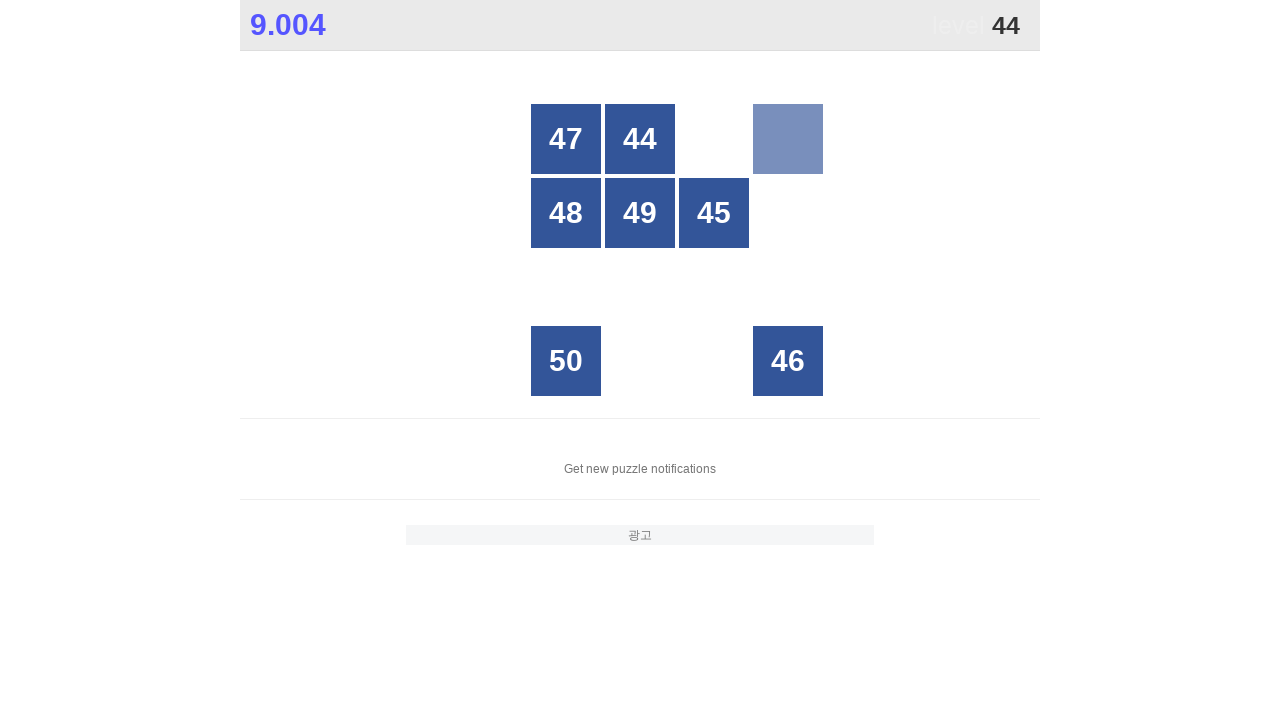

Clicked on number 44 at (640, 139) on //div[contains(@style, 'opacity: 1;') and .//text()[normalize-space() = '44']]
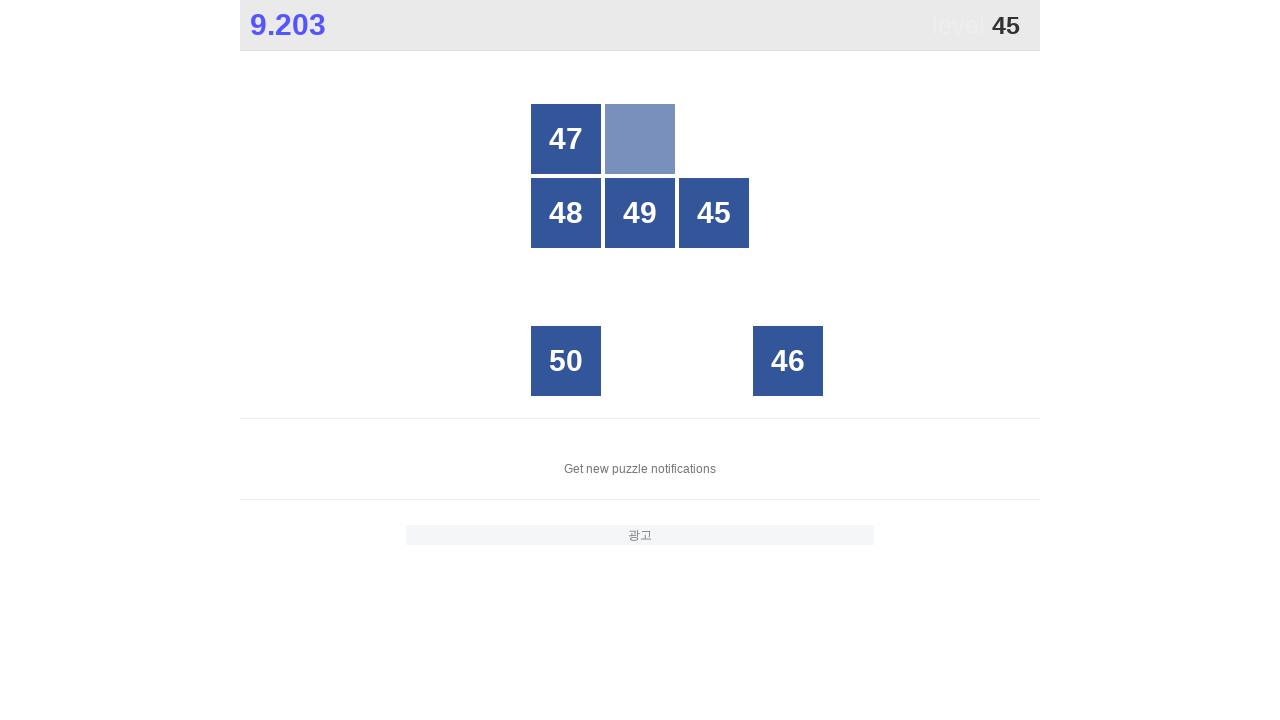

Clicked on number 45 at (714, 213) on //div[contains(@style, 'opacity: 1;') and .//text()[normalize-space() = '45']]
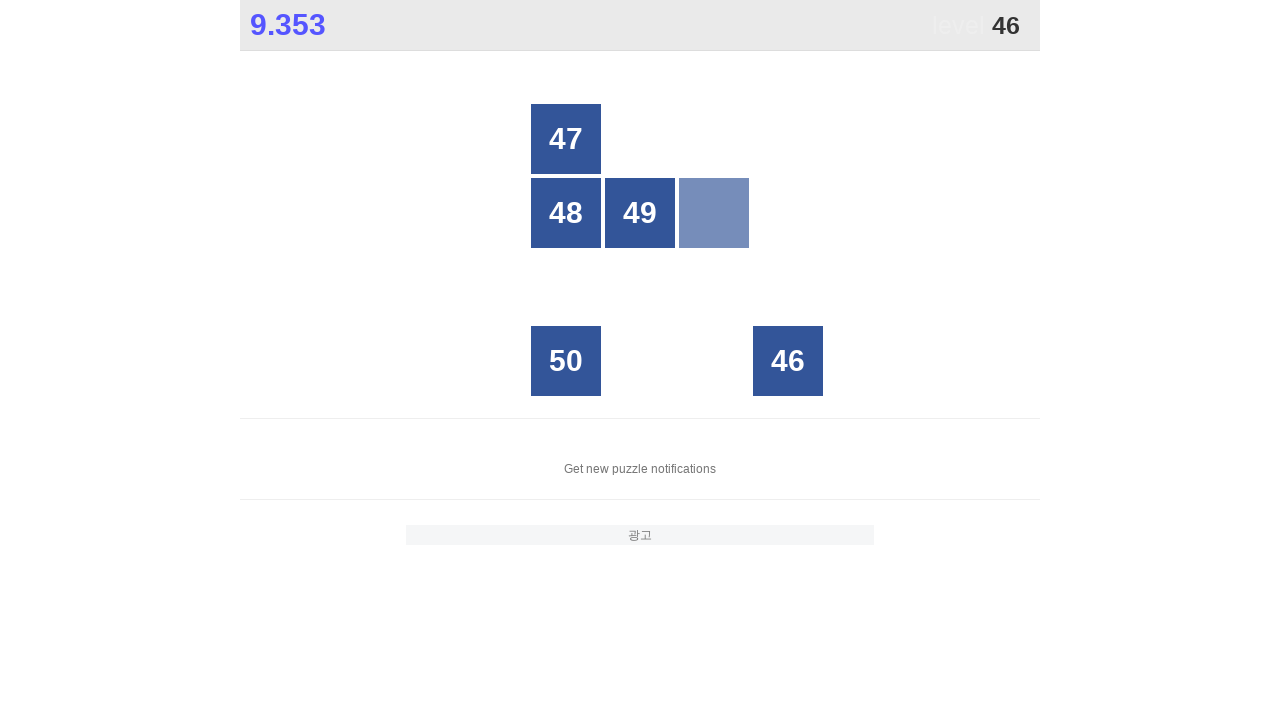

Clicked on number 46 at (788, 361) on //div[contains(@style, 'opacity: 1;') and .//text()[normalize-space() = '46']]
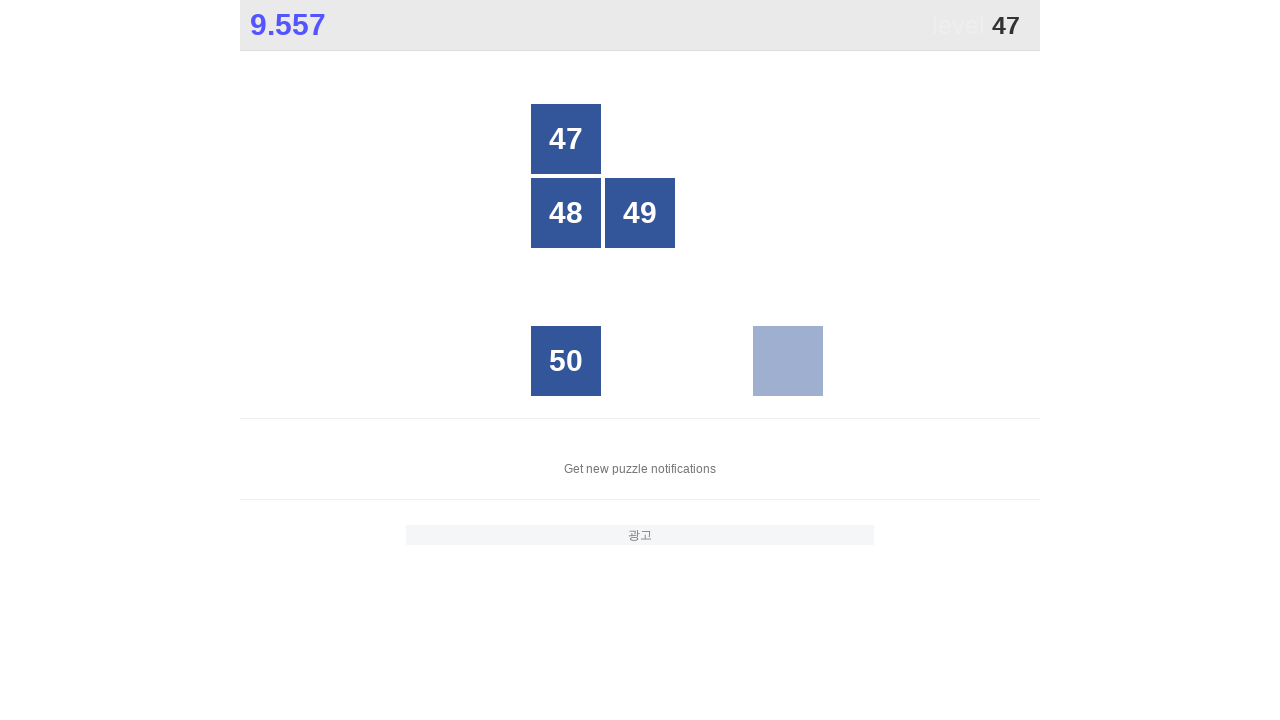

Clicked on number 47 at (566, 139) on //div[contains(@style, 'opacity: 1;') and .//text()[normalize-space() = '47']]
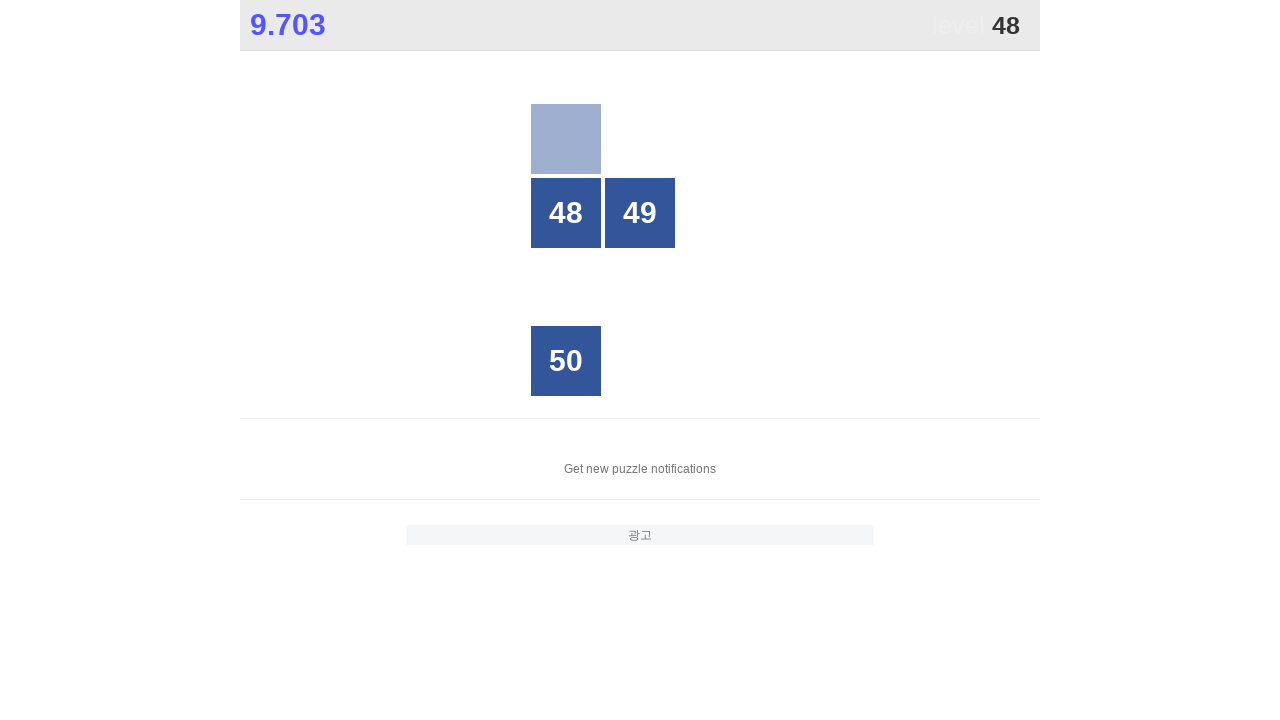

Clicked on number 48 at (566, 213) on //div[contains(@style, 'opacity: 1;') and .//text()[normalize-space() = '48']]
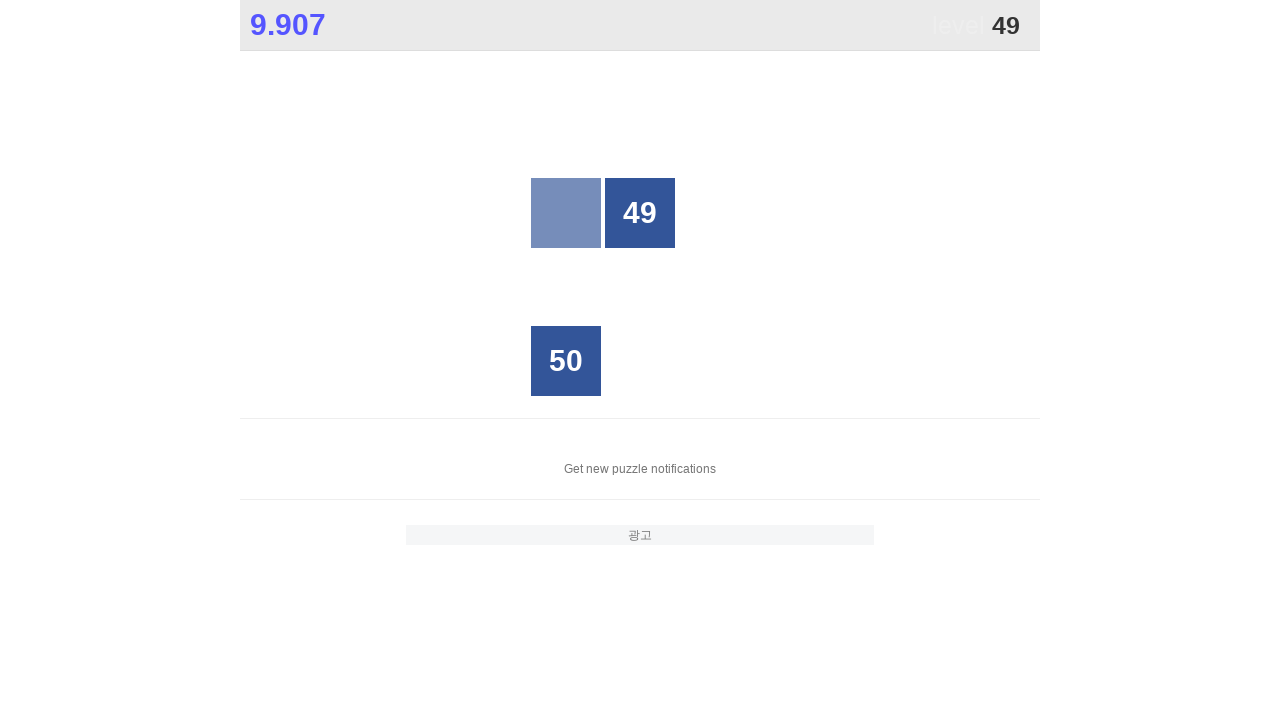

Clicked on number 49 at (640, 213) on //div[contains(@style, 'opacity: 1;') and .//text()[normalize-space() = '49']]
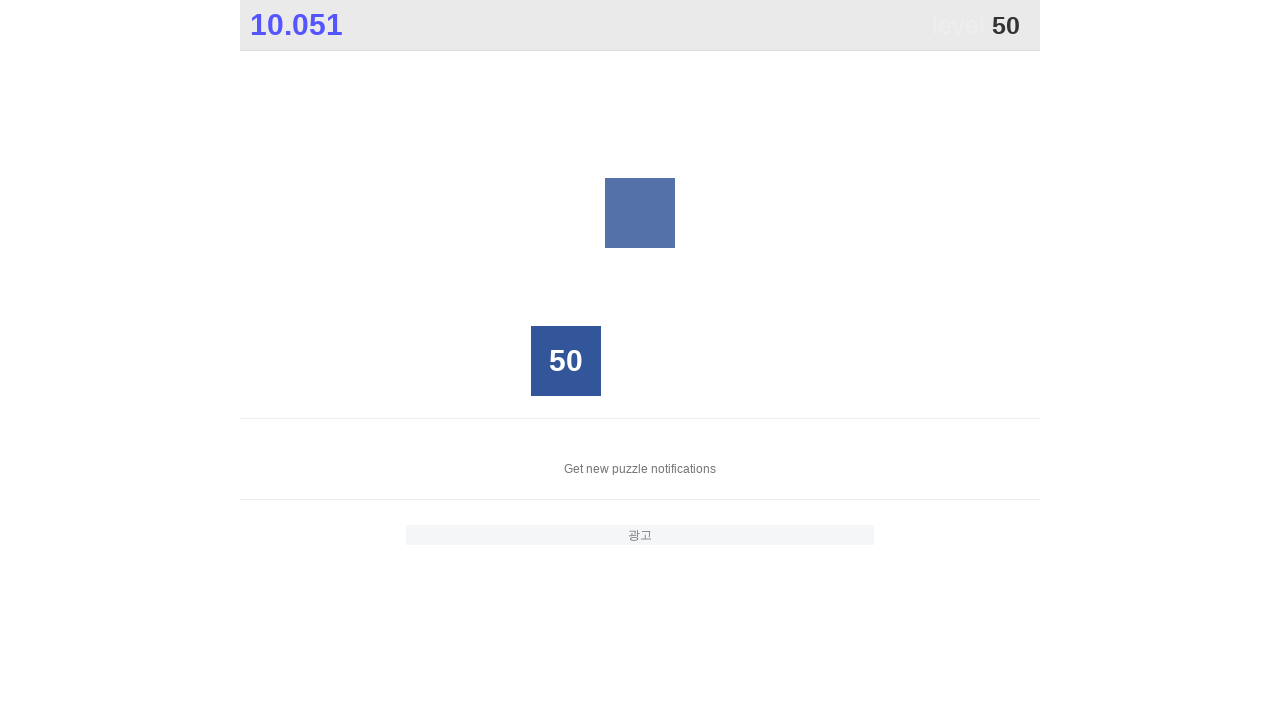

Clicked on number 50 at (566, 361) on //div[contains(@style, 'opacity: 1;') and .//text()[normalize-space() = '50']]
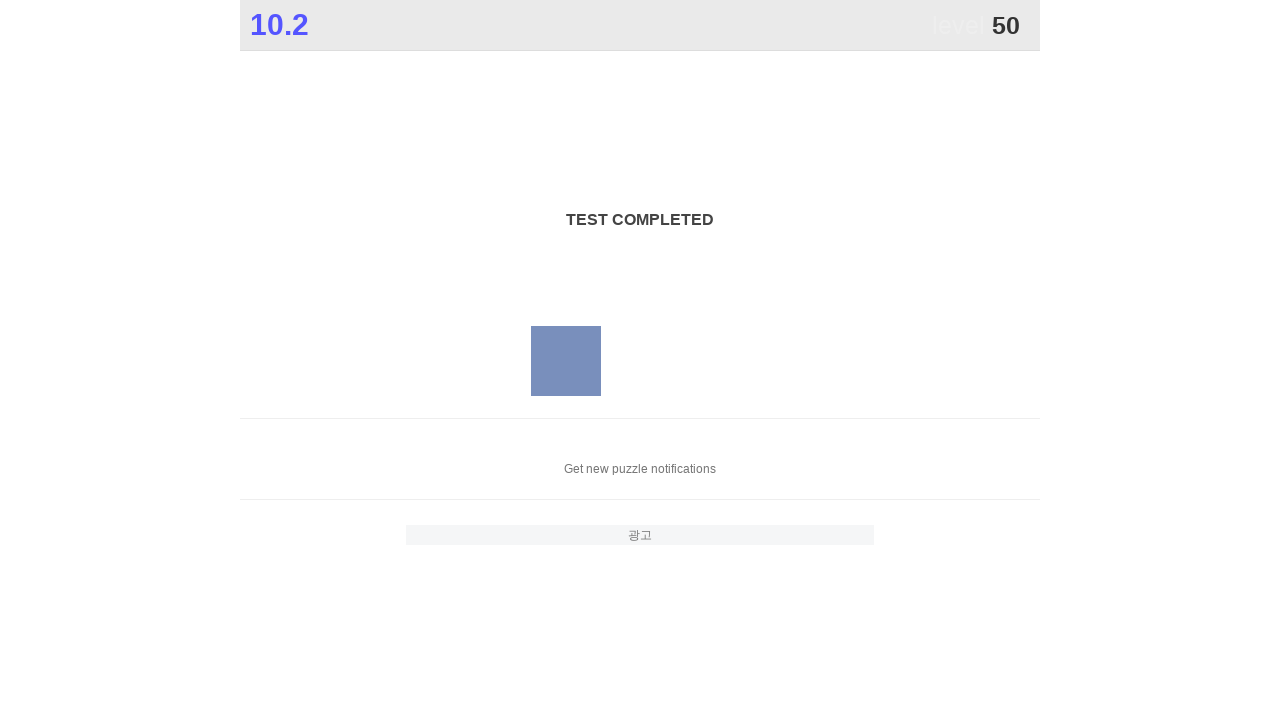

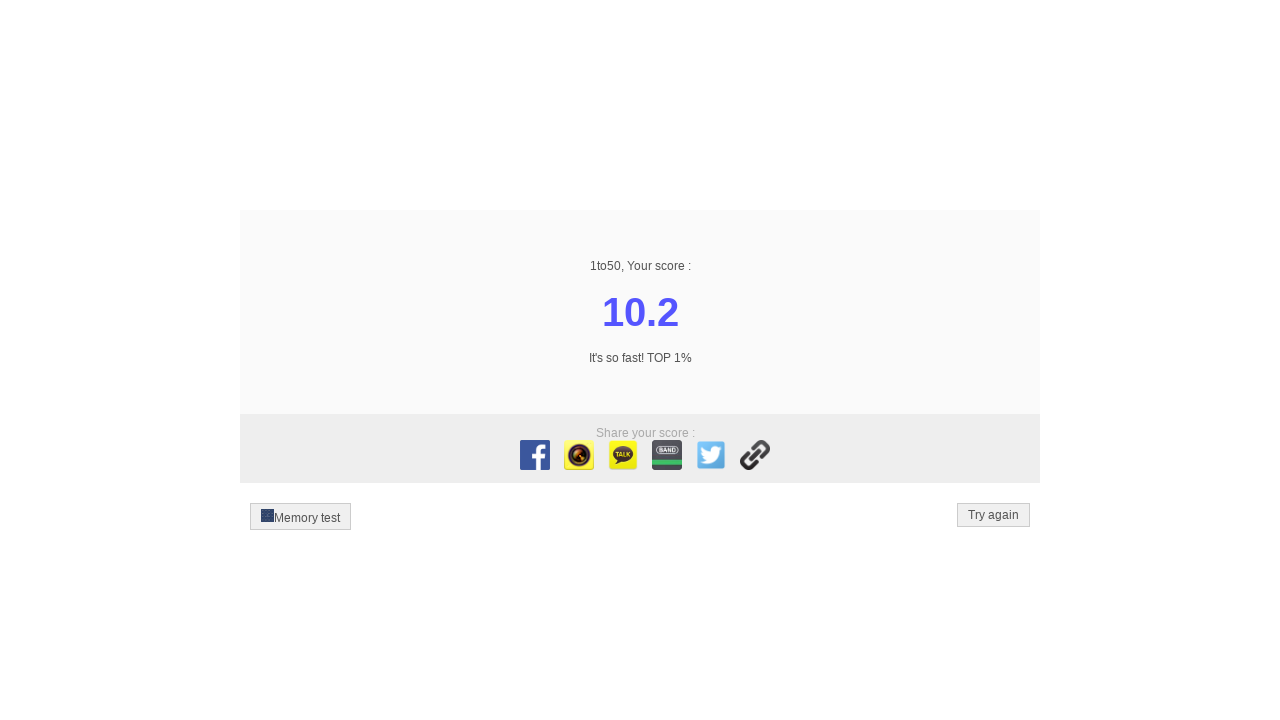